Tests checkbox functionality on a GWT showcase page by randomly clicking checkboxes until Friday is clicked 3 times

Starting URL: http://samples.gwtproject.org/samples/Showcase/Showcase.html

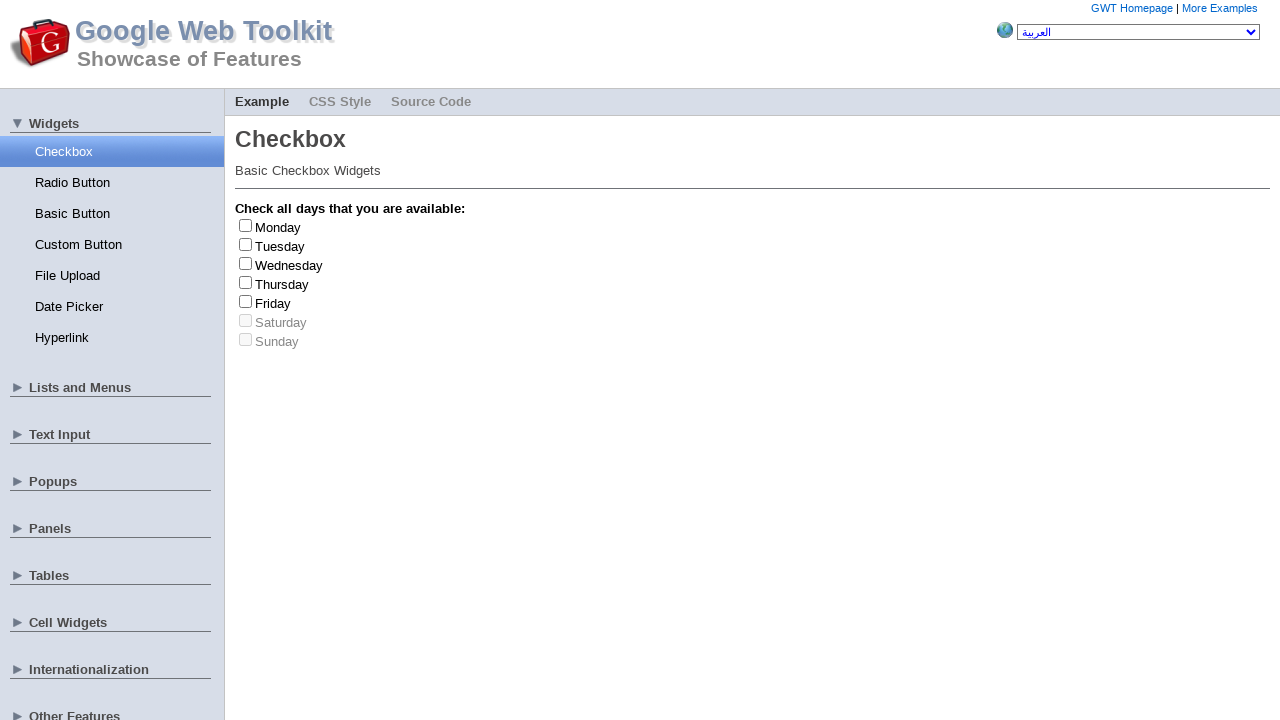

Waited for page to load (1000ms)
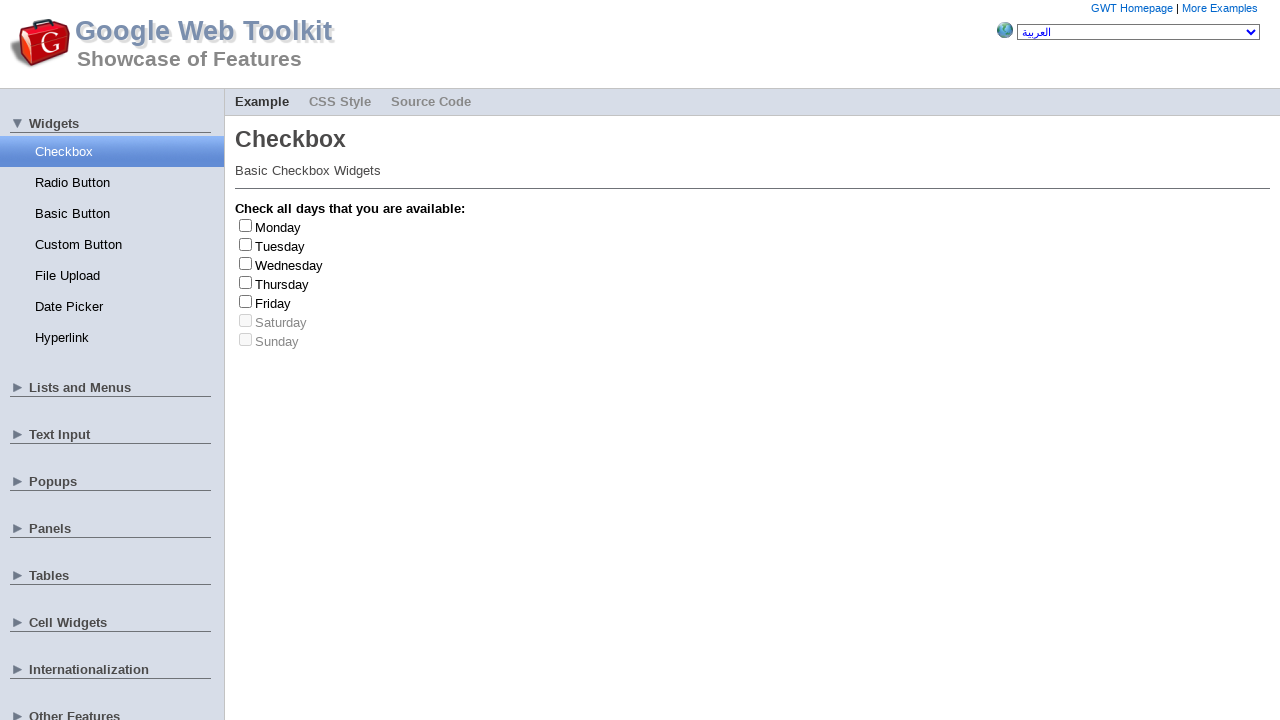

Located all checkboxes
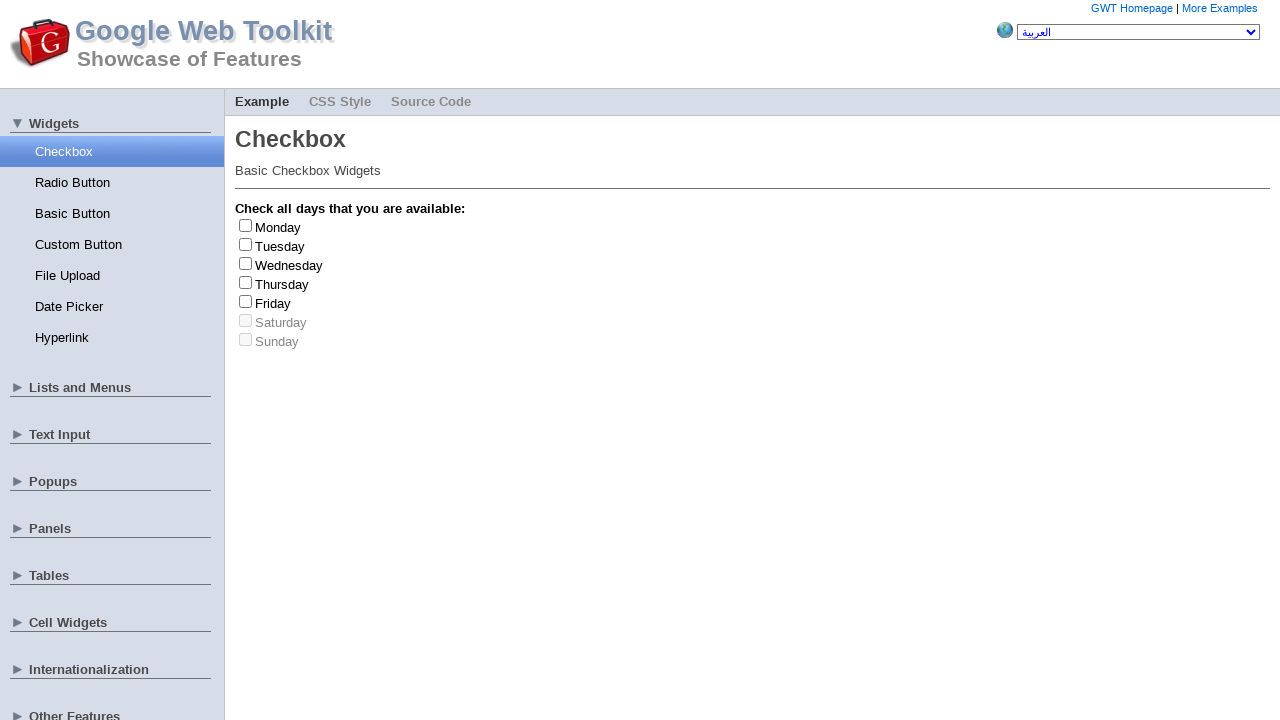

Located all checkbox labels
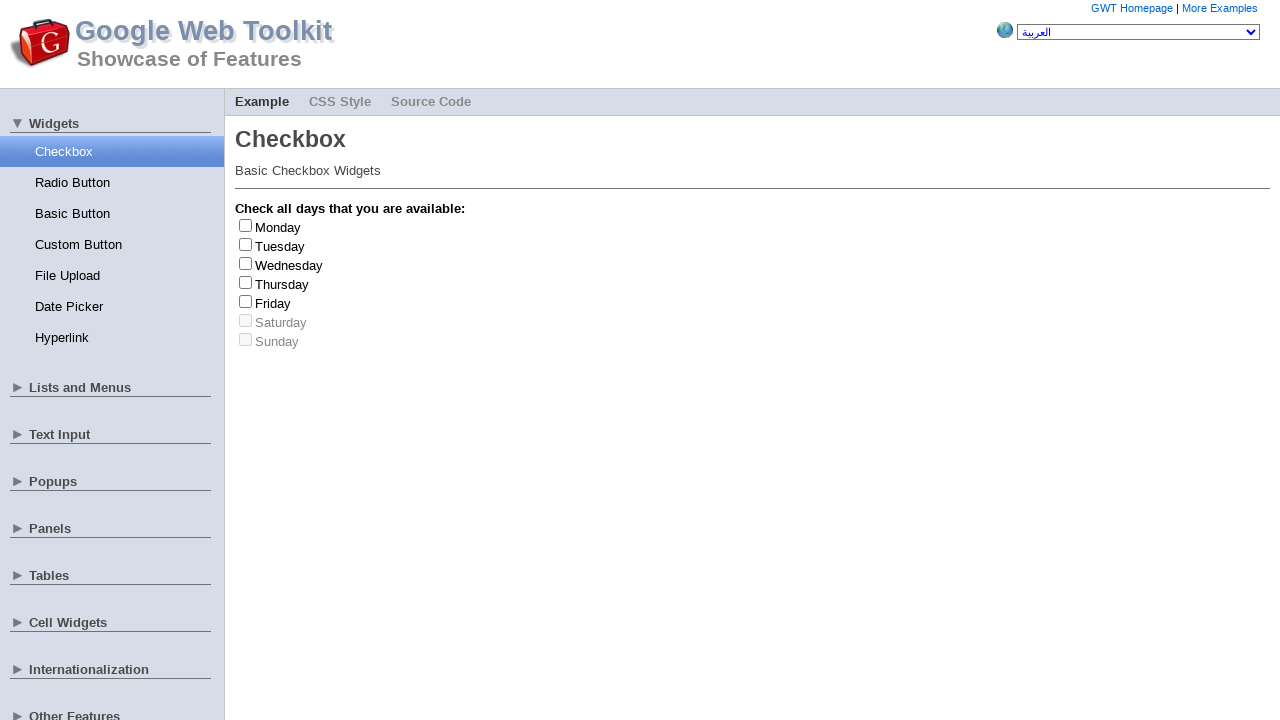

Found 7 checkboxes
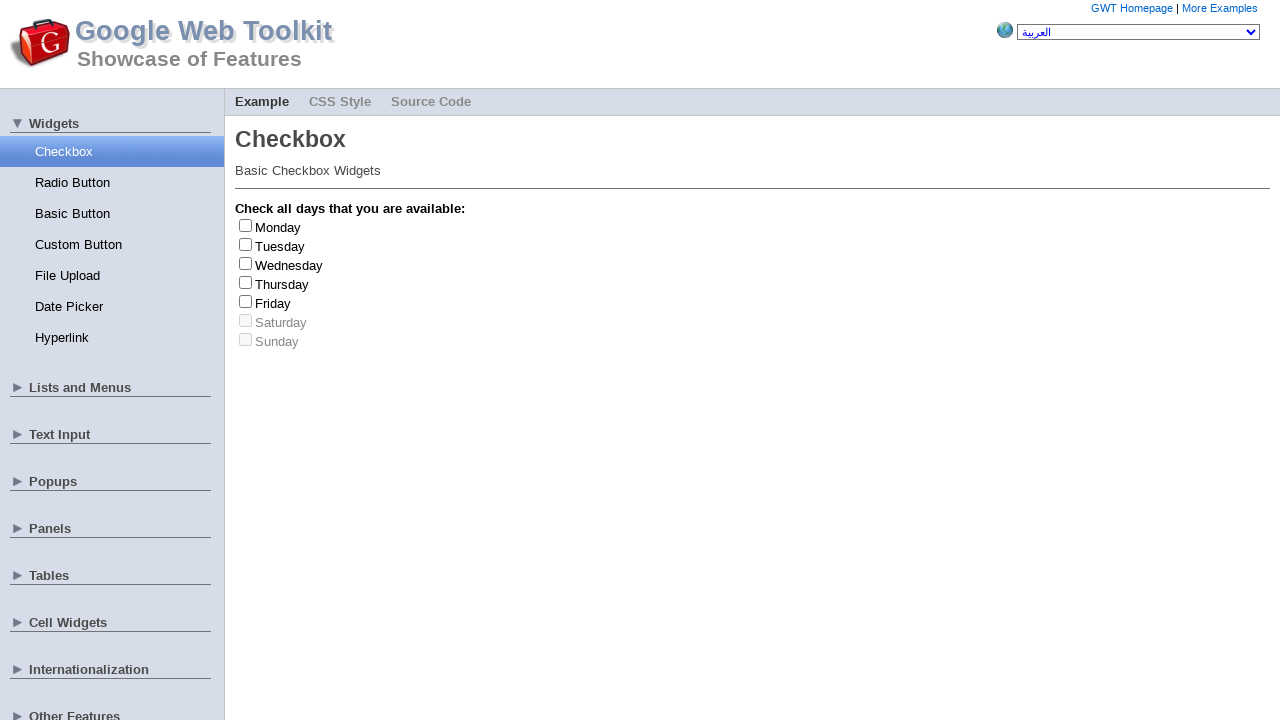

Clicked checkbox at index 1 at (246, 244) on xpath=//input[starts-with(@id,'gwt-debug-cwCheckBo')] >> nth=1
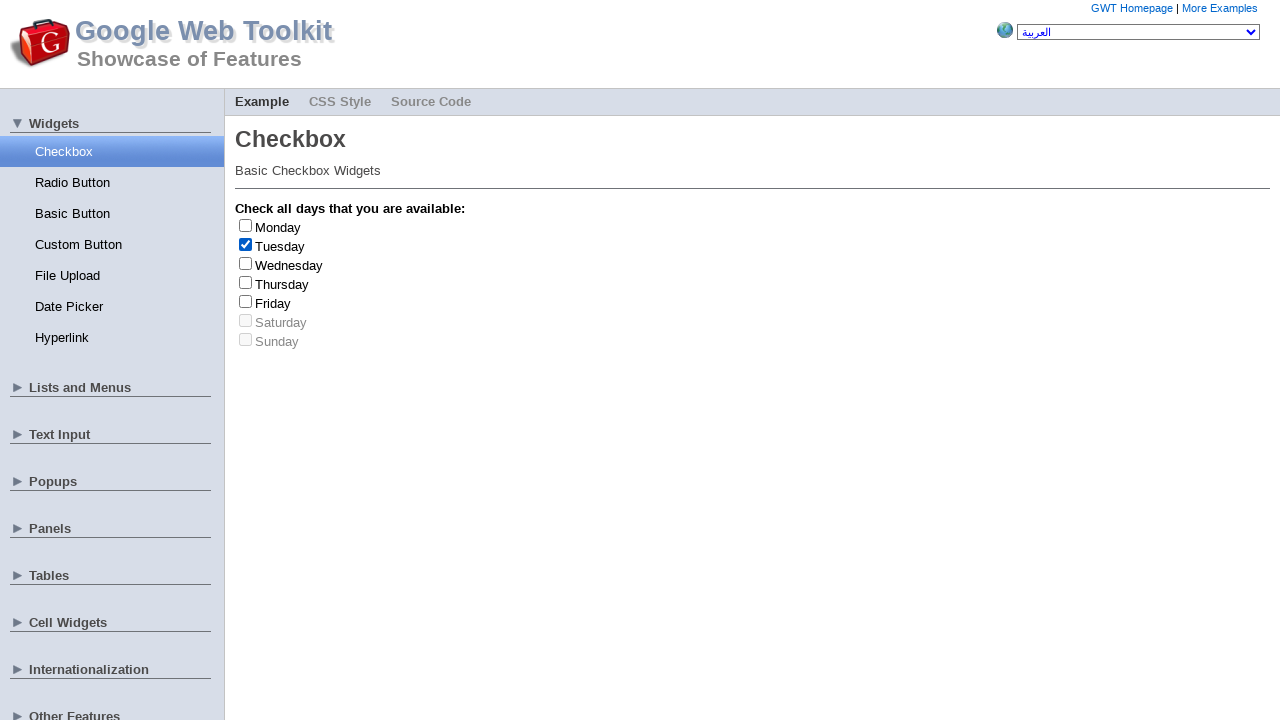

Unchecked checkbox (was 'Tuesday') at (246, 244) on xpath=//input[starts-with(@id,'gwt-debug-cwCheckBo')] >> nth=1
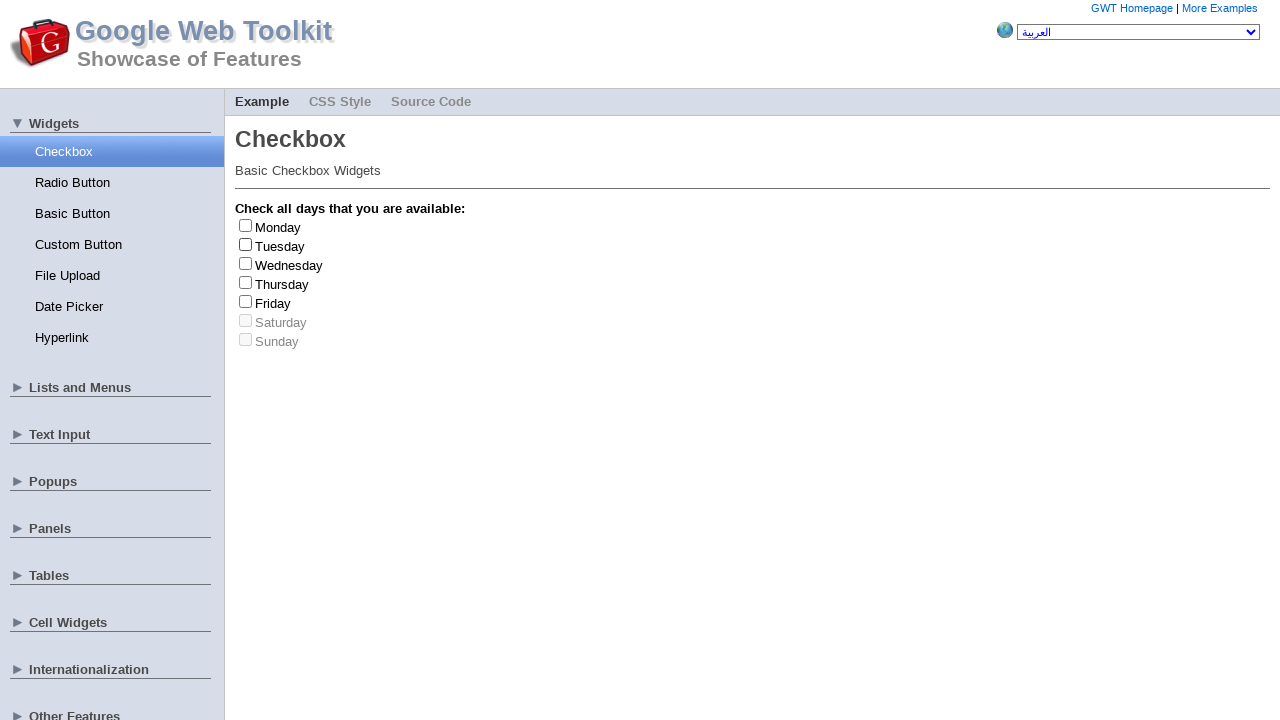

Clicked checkbox at index 2 at (246, 263) on xpath=//input[starts-with(@id,'gwt-debug-cwCheckBo')] >> nth=2
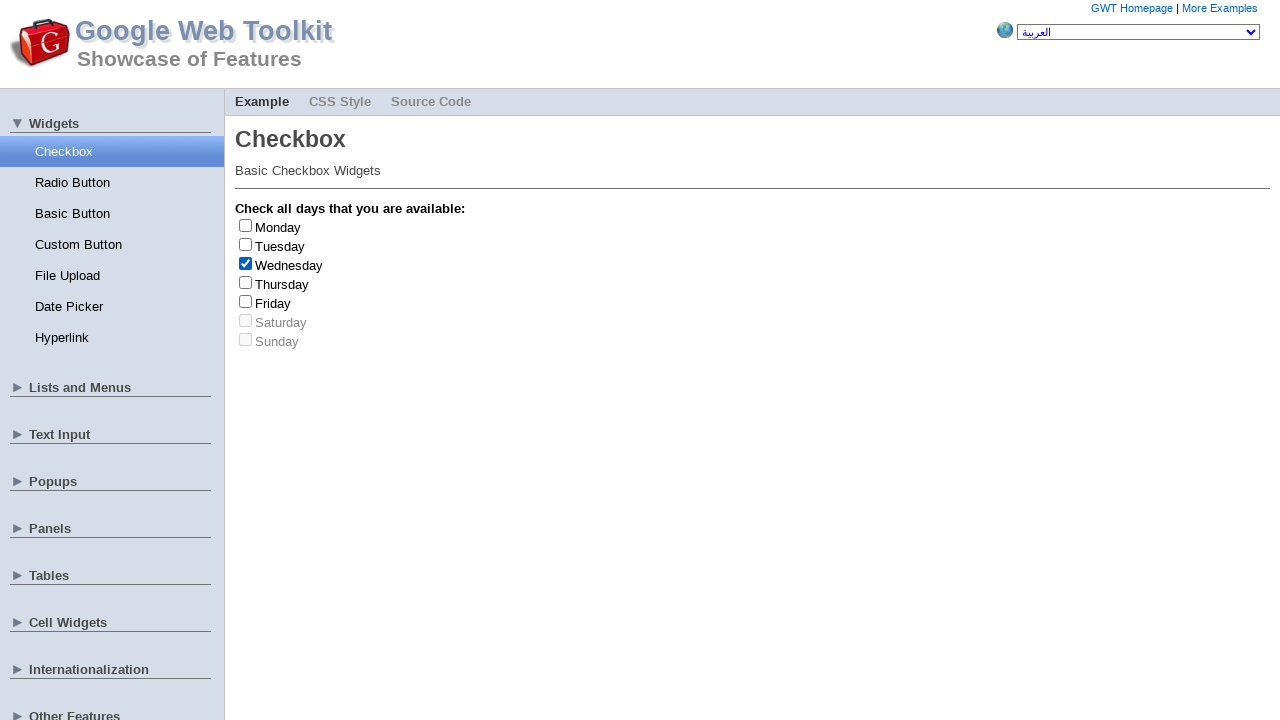

Unchecked checkbox (was 'Wednesday') at (246, 263) on xpath=//input[starts-with(@id,'gwt-debug-cwCheckBo')] >> nth=2
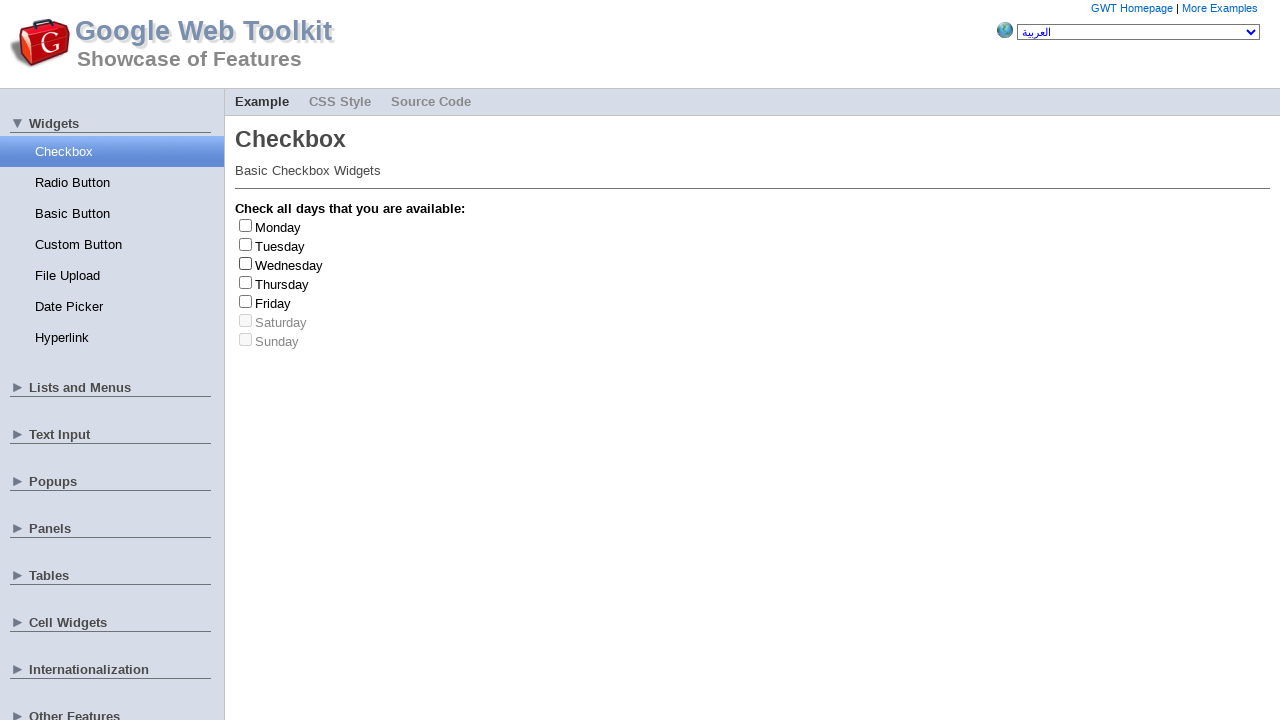

Clicked checkbox at index 4 at (246, 301) on xpath=//input[starts-with(@id,'gwt-debug-cwCheckBo')] >> nth=4
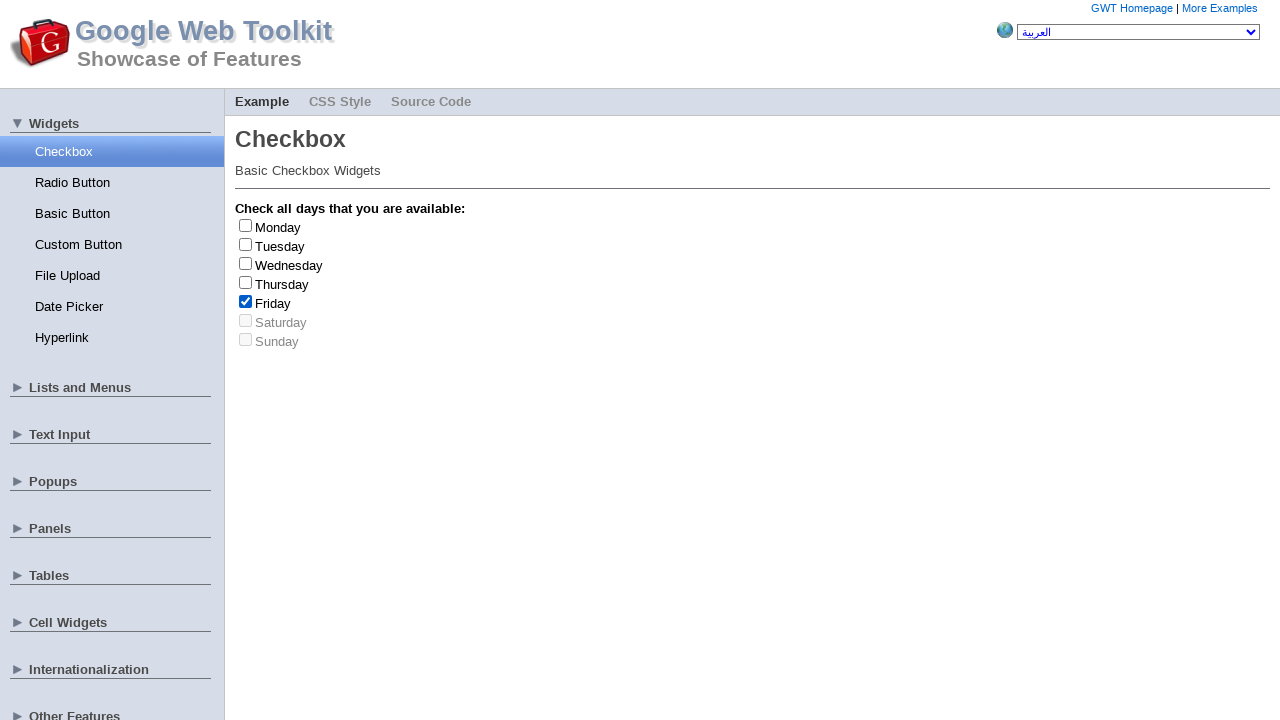

Unchecked checkbox (was 'Friday') at (246, 301) on xpath=//input[starts-with(@id,'gwt-debug-cwCheckBo')] >> nth=4
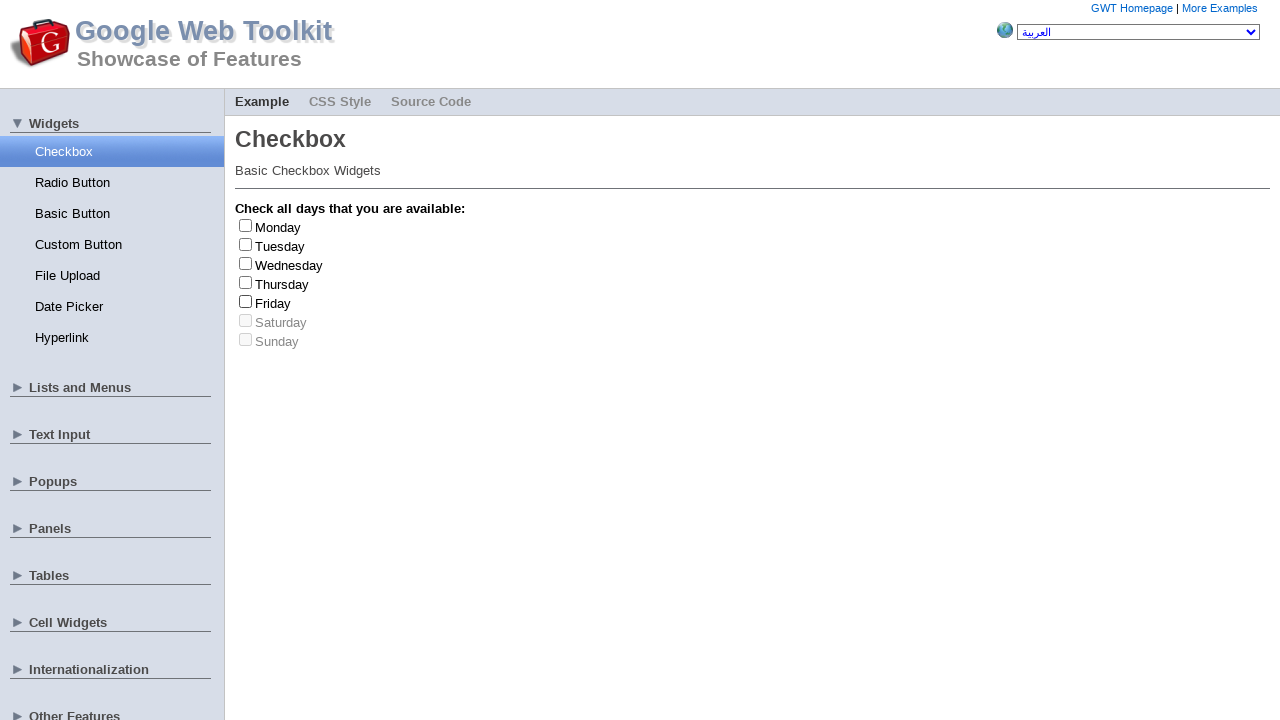

Friday clicked 1 times
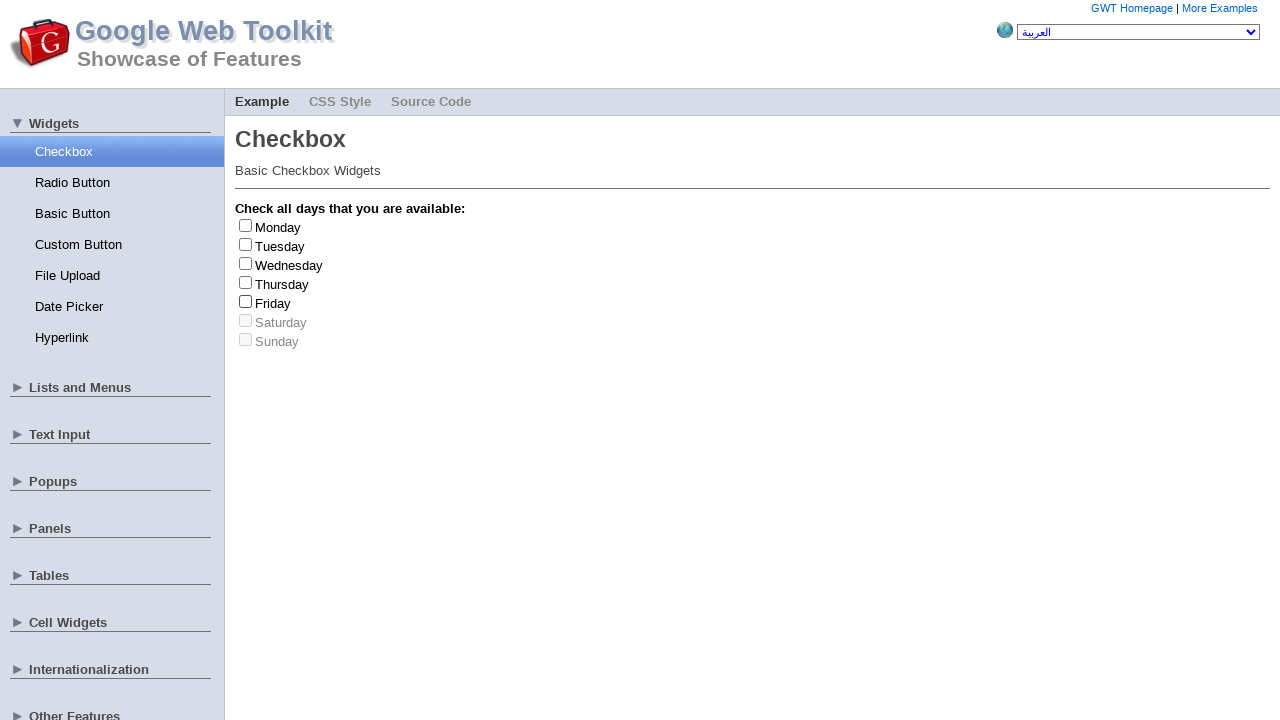

Clicked checkbox at index 0 at (246, 225) on xpath=//input[starts-with(@id,'gwt-debug-cwCheckBo')] >> nth=0
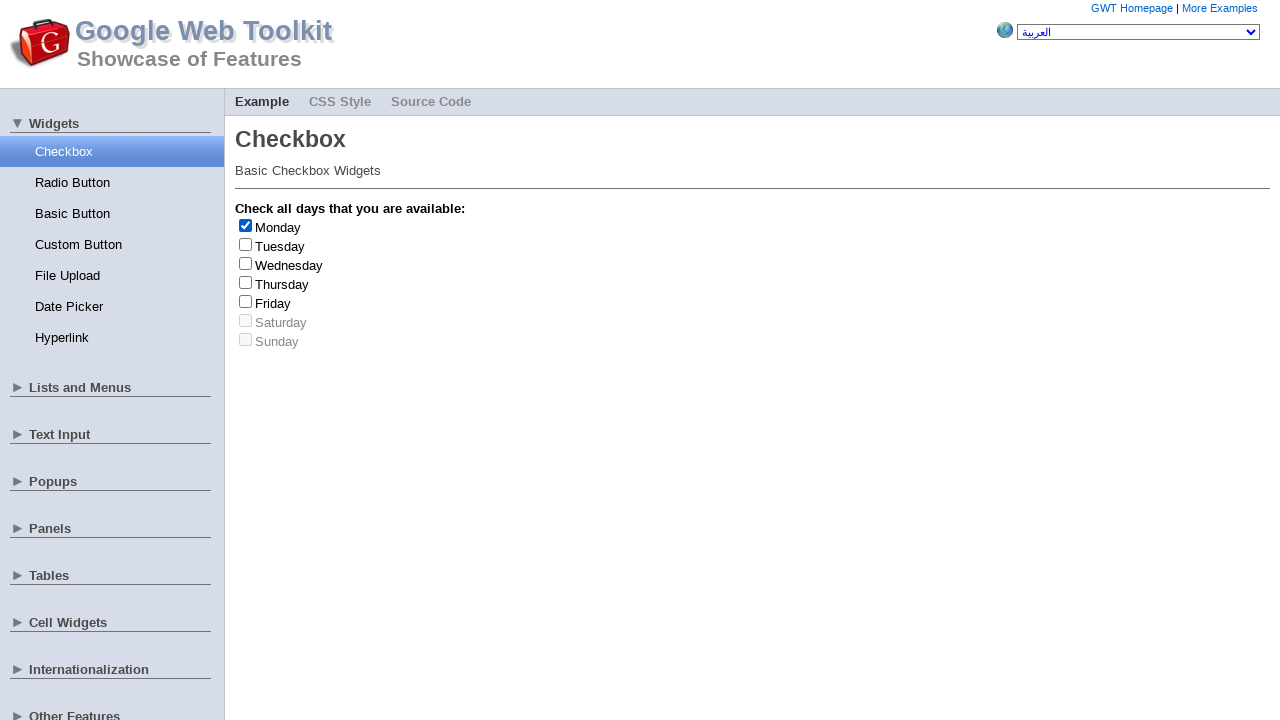

Unchecked checkbox (was 'Monday') at (246, 225) on xpath=//input[starts-with(@id,'gwt-debug-cwCheckBo')] >> nth=0
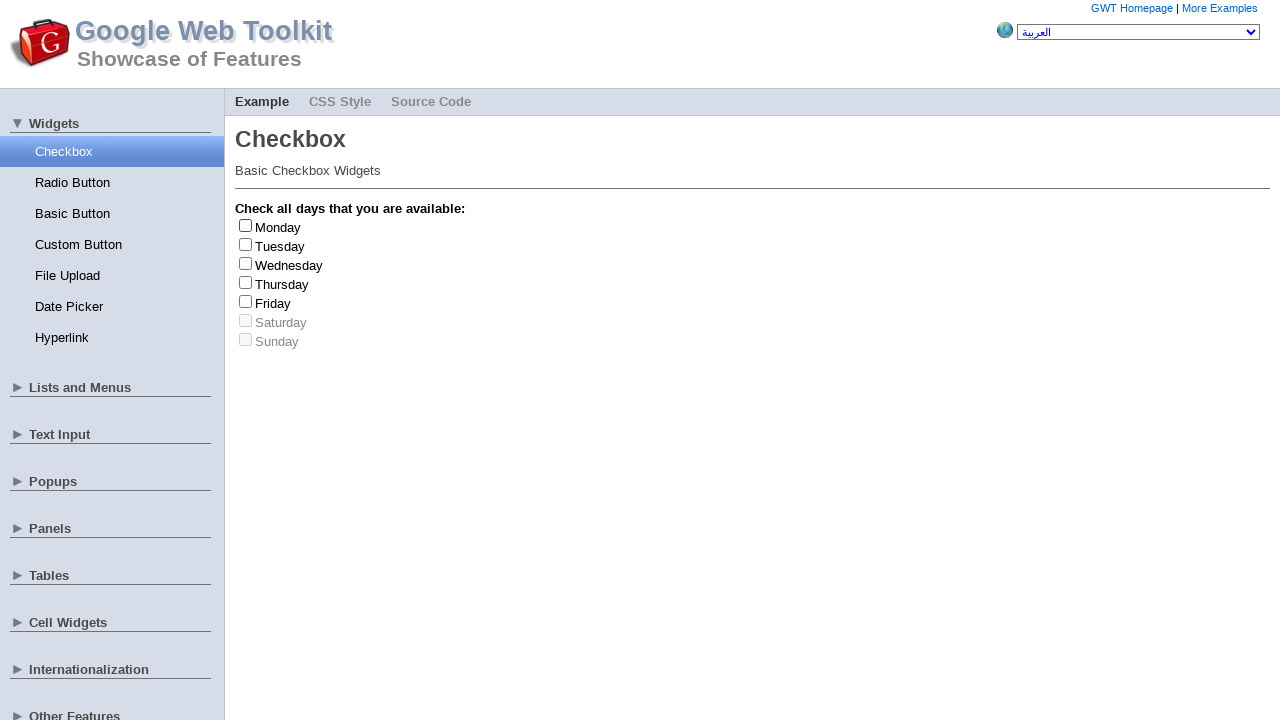

Clicked checkbox at index 3 at (246, 282) on xpath=//input[starts-with(@id,'gwt-debug-cwCheckBo')] >> nth=3
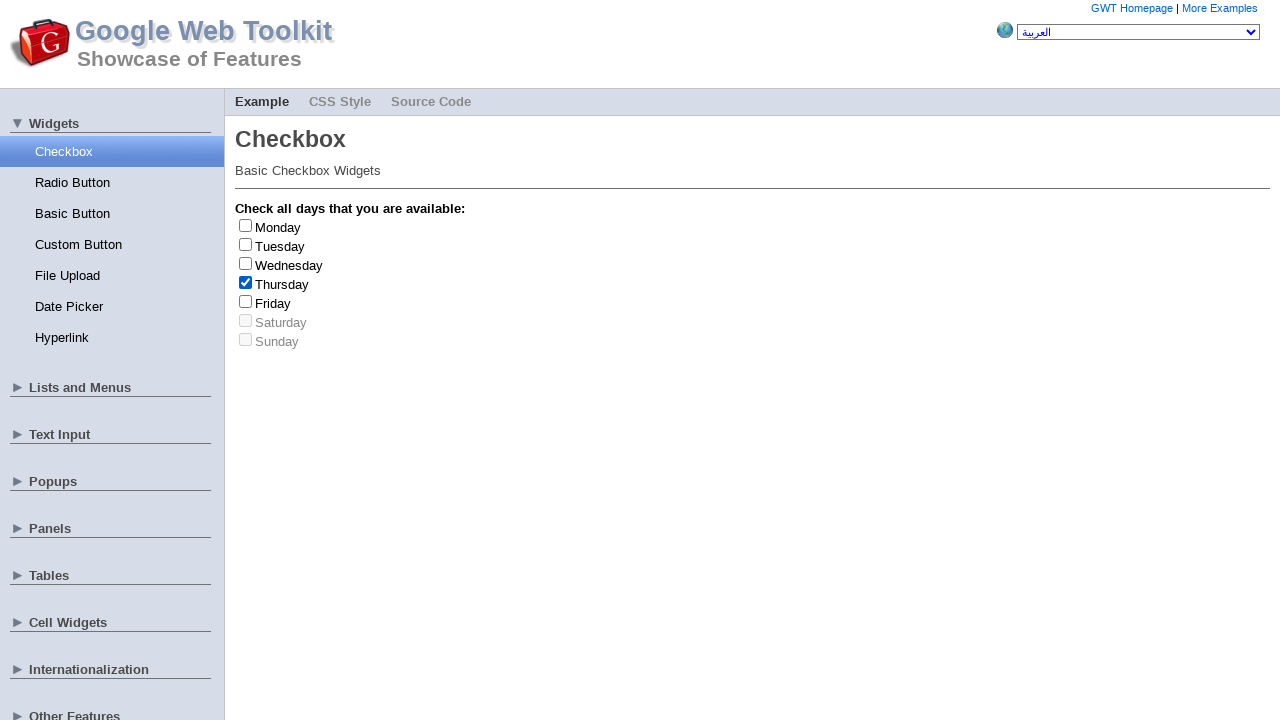

Unchecked checkbox (was 'Thursday') at (246, 282) on xpath=//input[starts-with(@id,'gwt-debug-cwCheckBo')] >> nth=3
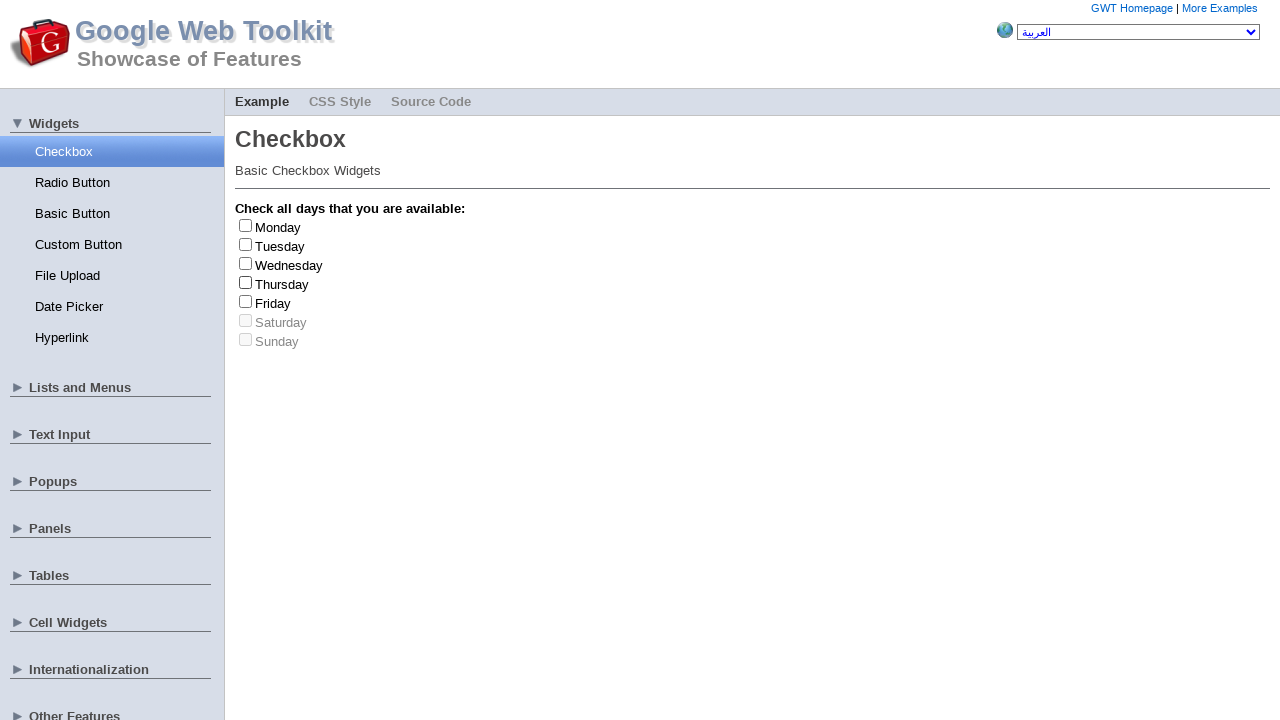

Clicked checkbox at index 2 at (246, 263) on xpath=//input[starts-with(@id,'gwt-debug-cwCheckBo')] >> nth=2
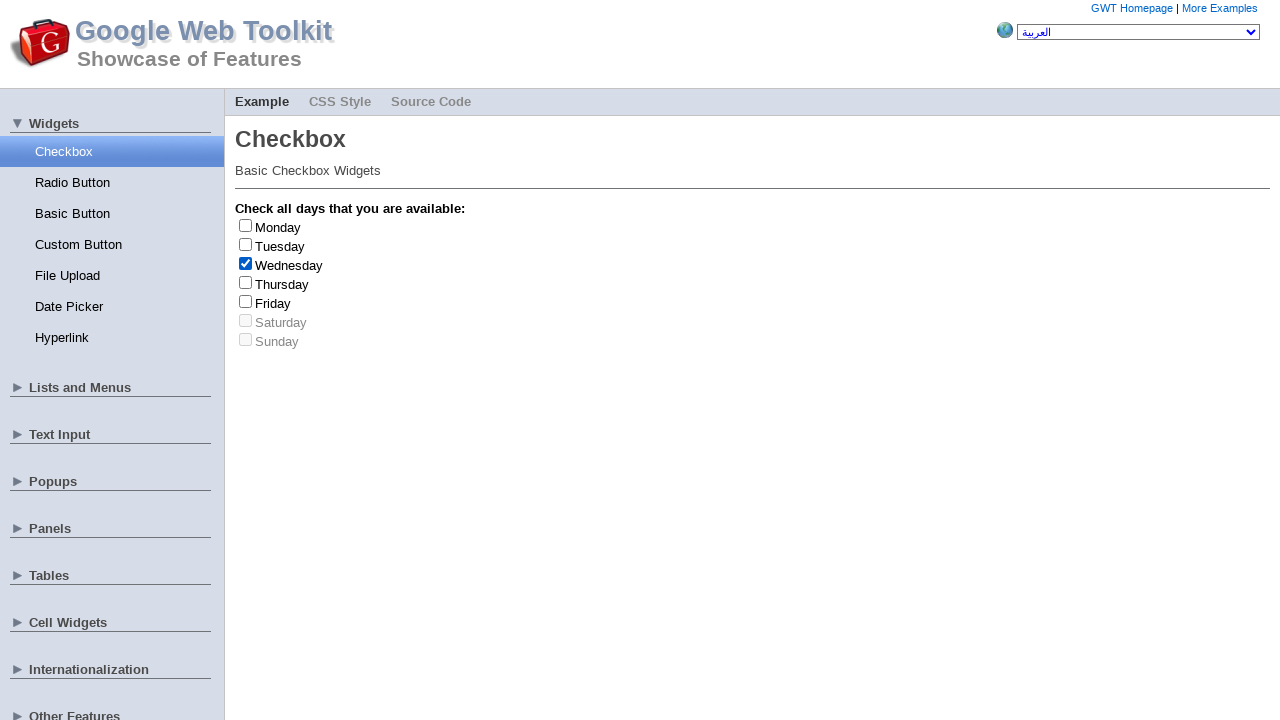

Unchecked checkbox (was 'Wednesday') at (246, 263) on xpath=//input[starts-with(@id,'gwt-debug-cwCheckBo')] >> nth=2
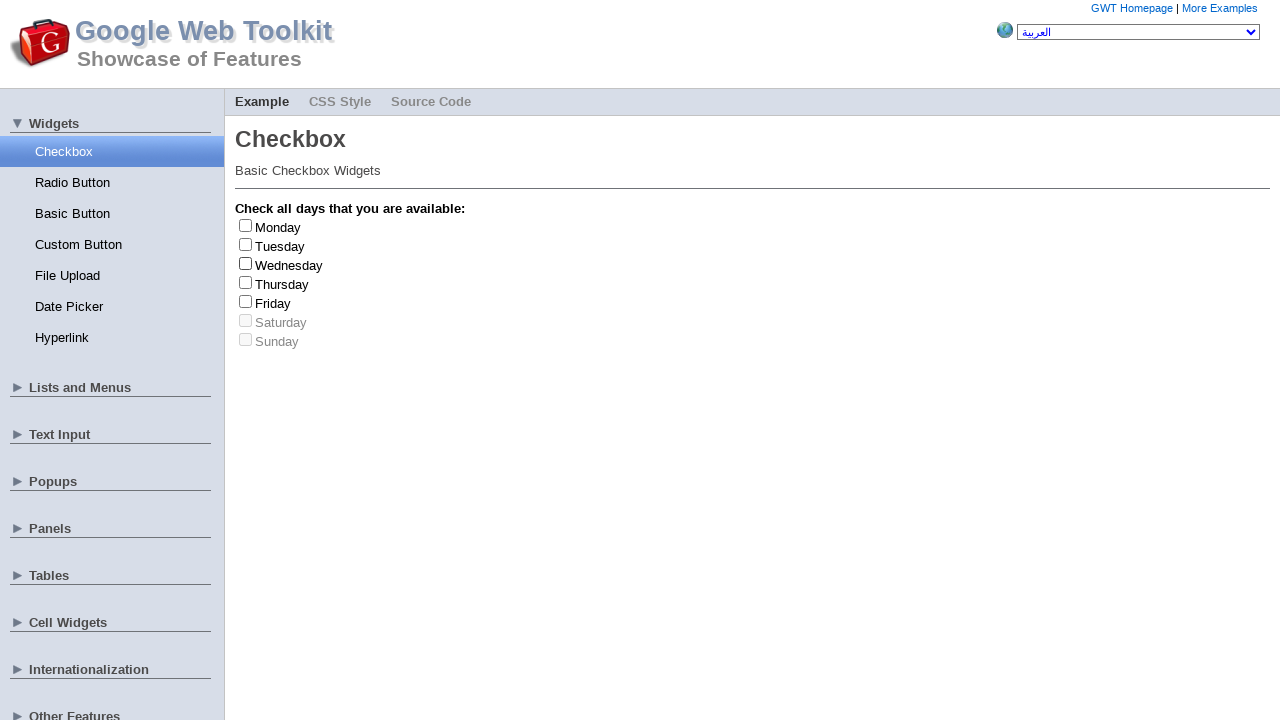

Clicked checkbox at index 3 at (246, 282) on xpath=//input[starts-with(@id,'gwt-debug-cwCheckBo')] >> nth=3
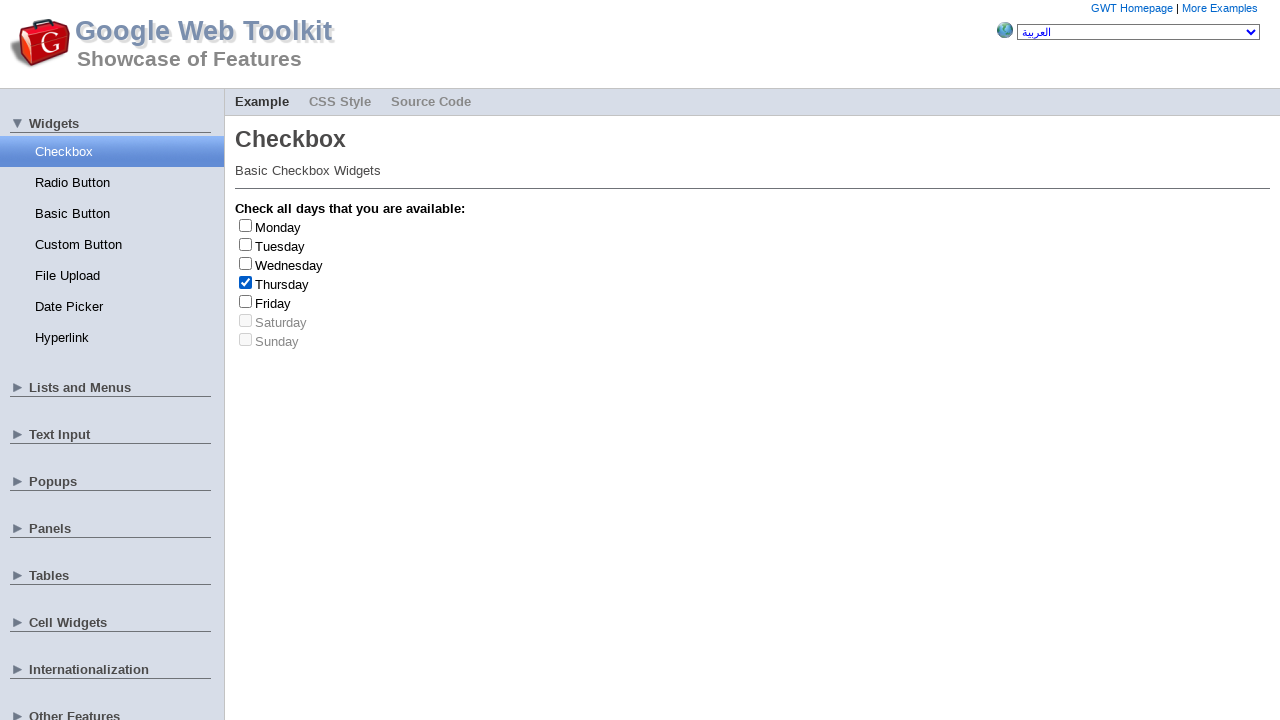

Unchecked checkbox (was 'Thursday') at (246, 282) on xpath=//input[starts-with(@id,'gwt-debug-cwCheckBo')] >> nth=3
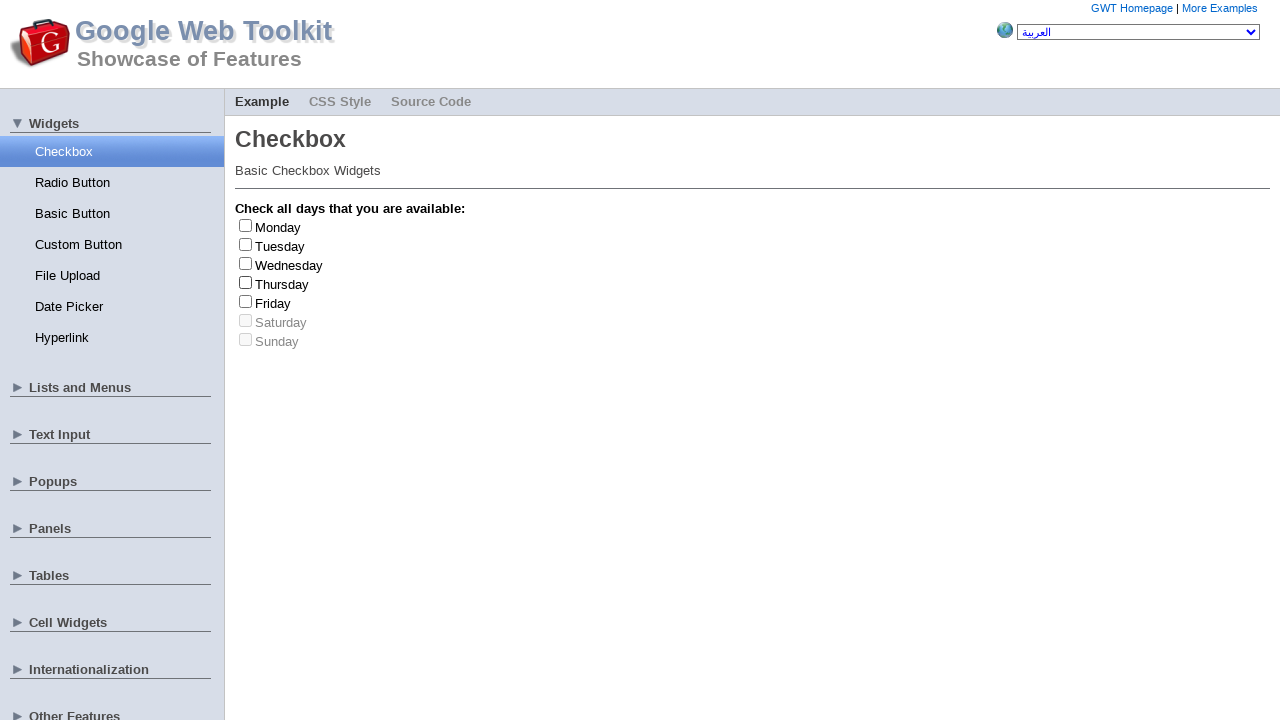

Clicked checkbox at index 2 at (246, 263) on xpath=//input[starts-with(@id,'gwt-debug-cwCheckBo')] >> nth=2
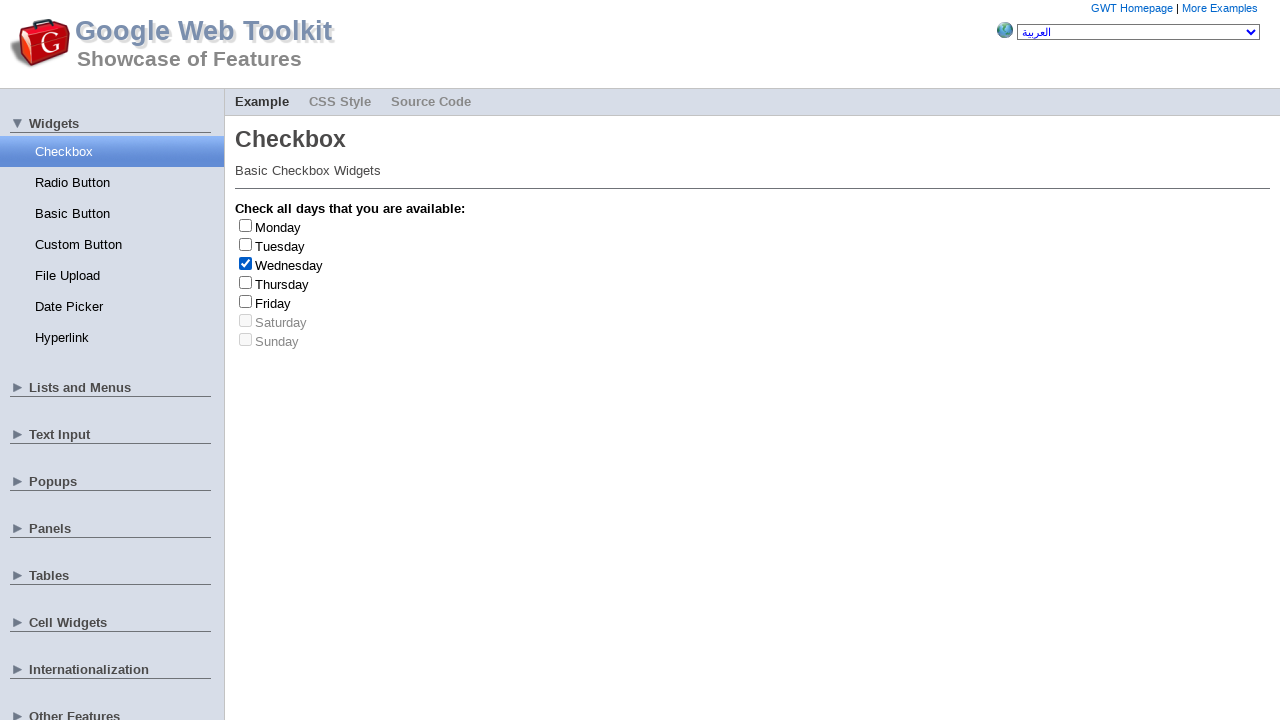

Unchecked checkbox (was 'Wednesday') at (246, 263) on xpath=//input[starts-with(@id,'gwt-debug-cwCheckBo')] >> nth=2
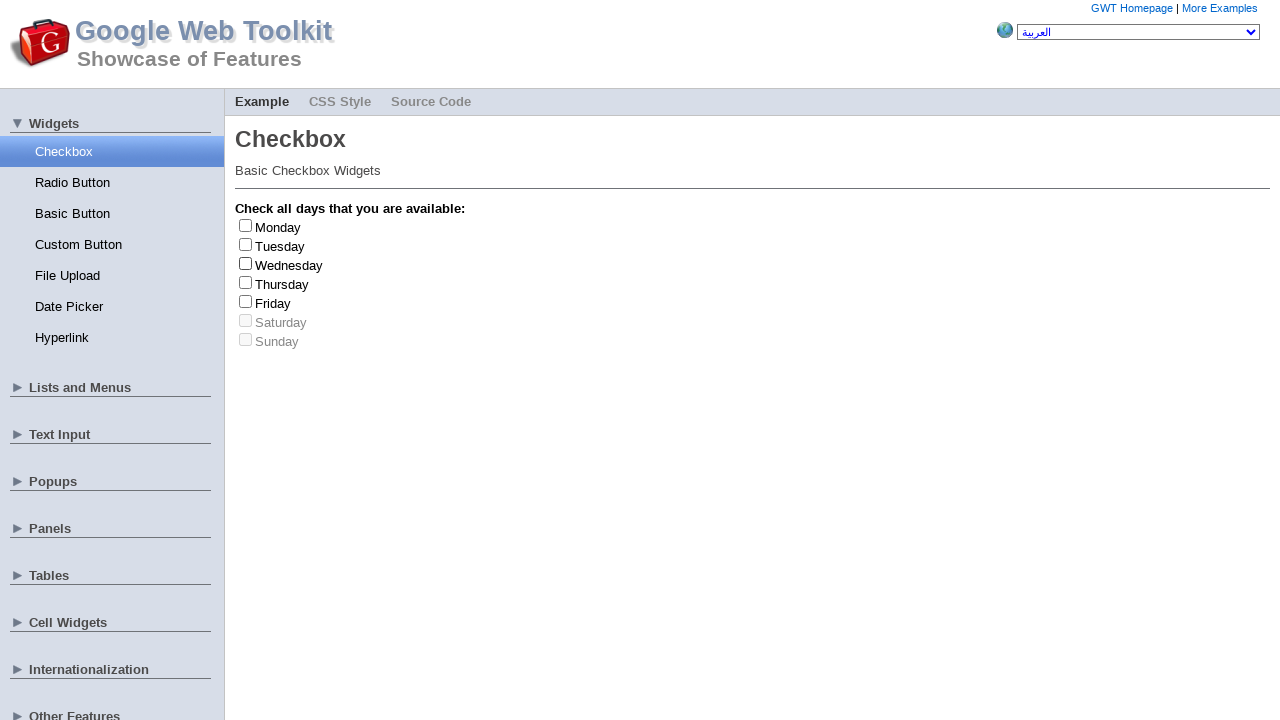

Clicked checkbox at index 3 at (246, 282) on xpath=//input[starts-with(@id,'gwt-debug-cwCheckBo')] >> nth=3
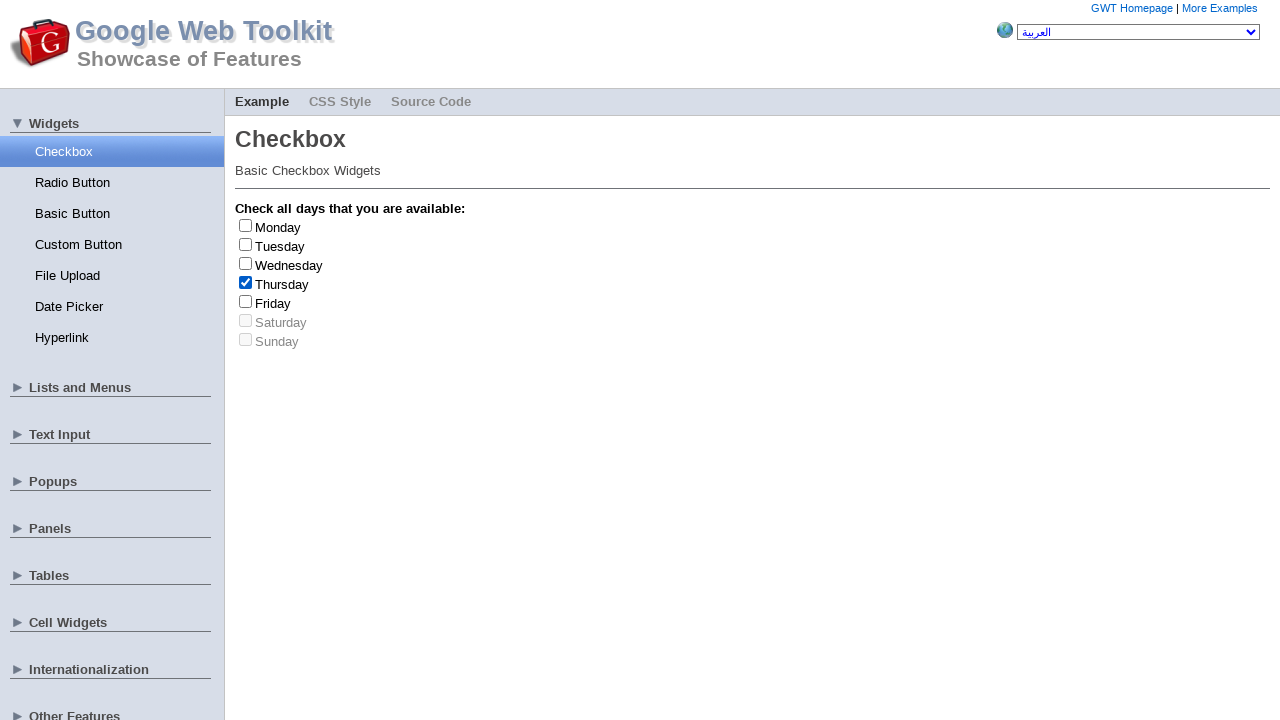

Unchecked checkbox (was 'Thursday') at (246, 282) on xpath=//input[starts-with(@id,'gwt-debug-cwCheckBo')] >> nth=3
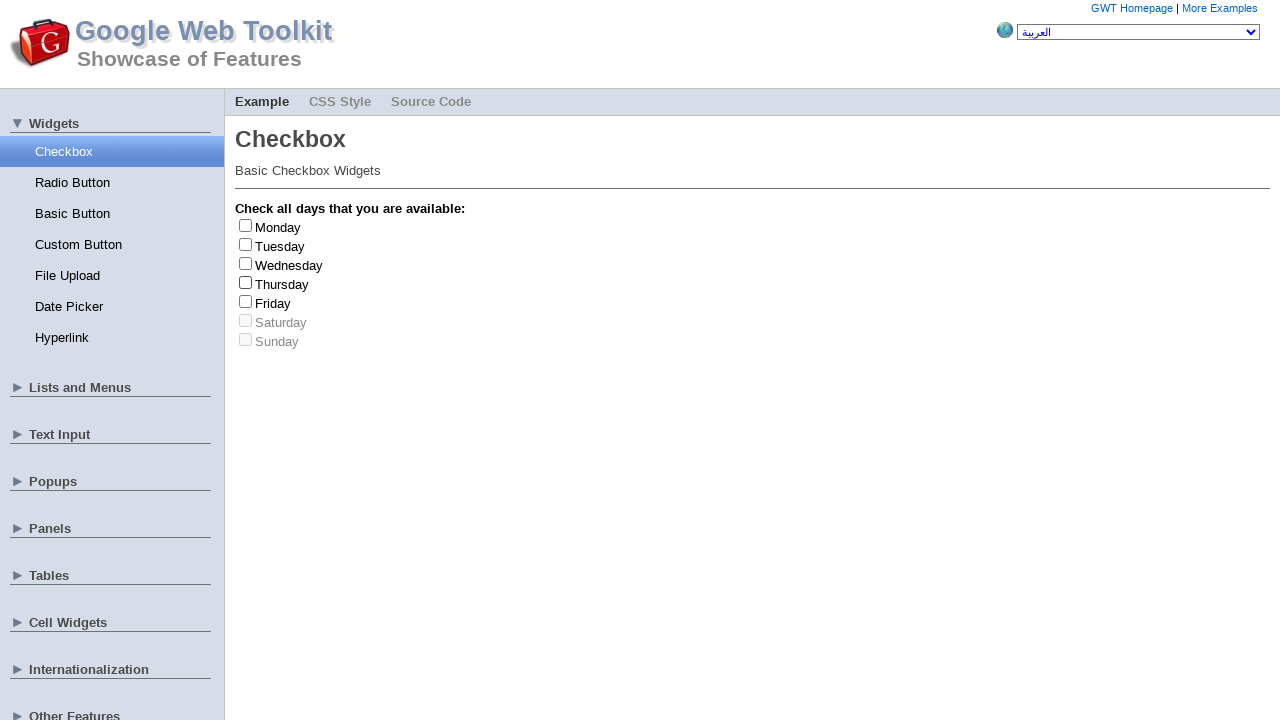

Clicked checkbox at index 1 at (246, 244) on xpath=//input[starts-with(@id,'gwt-debug-cwCheckBo')] >> nth=1
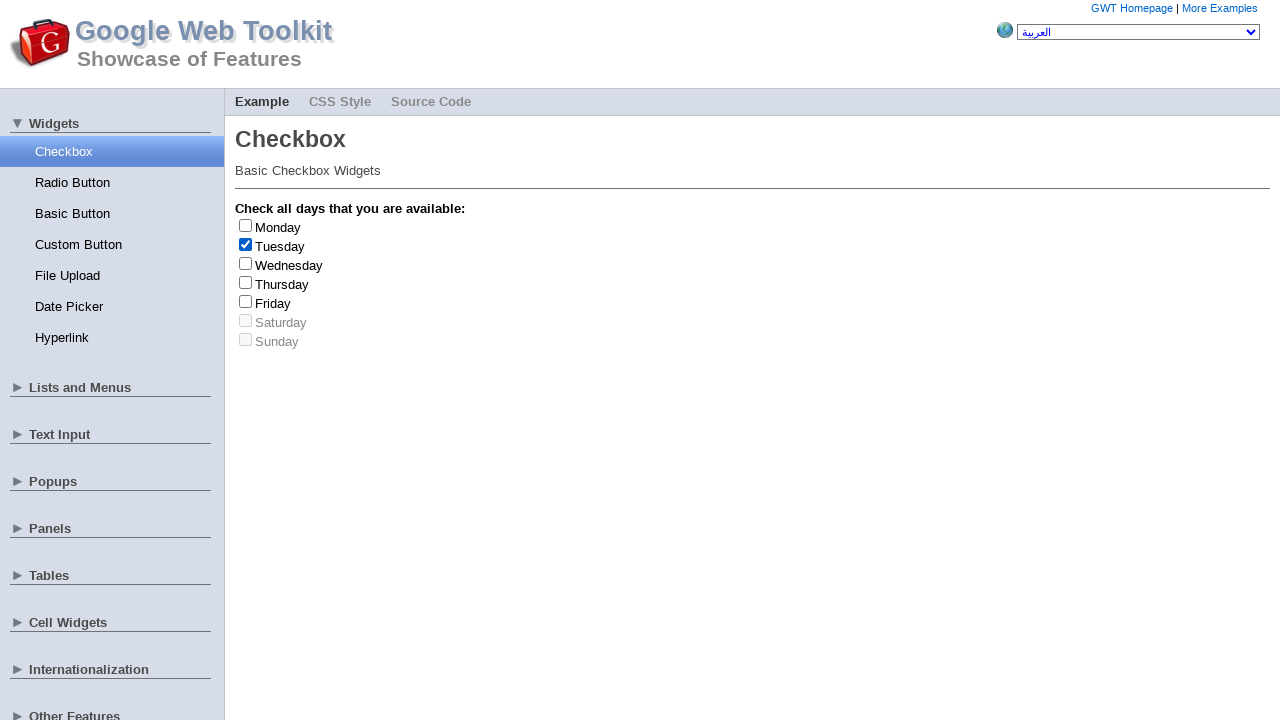

Unchecked checkbox (was 'Tuesday') at (246, 244) on xpath=//input[starts-with(@id,'gwt-debug-cwCheckBo')] >> nth=1
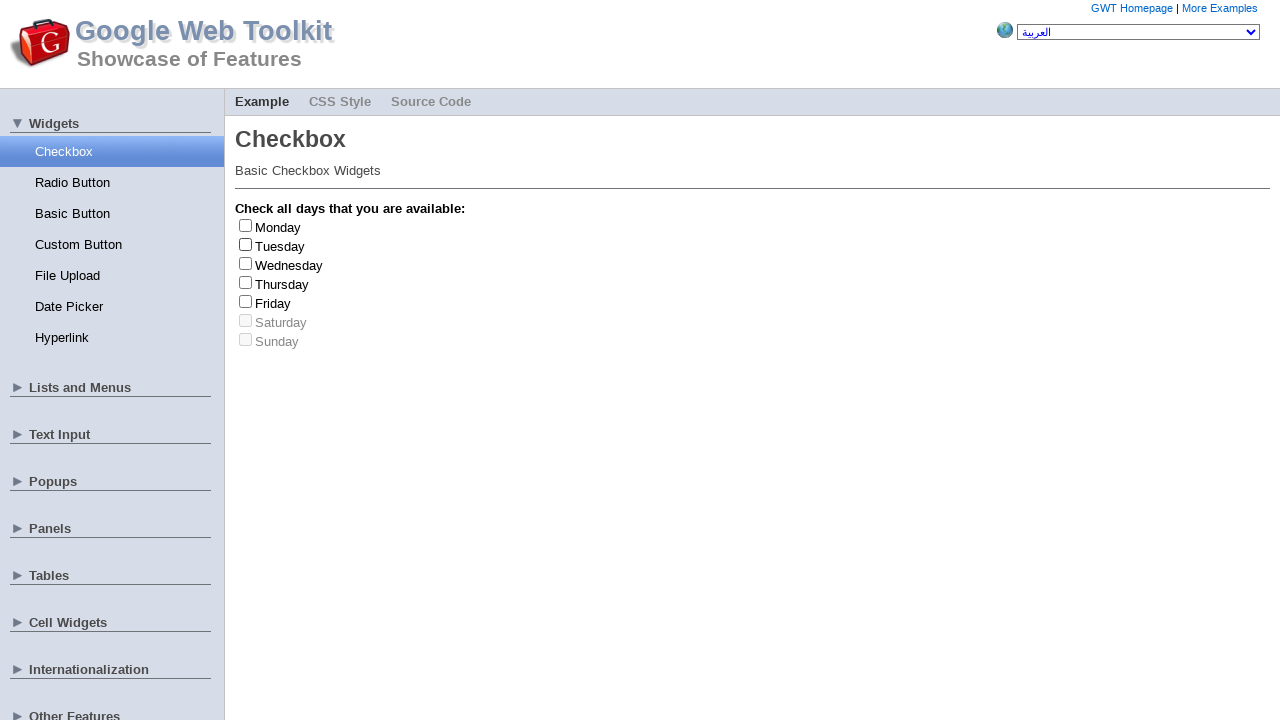

Clicked checkbox at index 4 at (246, 301) on xpath=//input[starts-with(@id,'gwt-debug-cwCheckBo')] >> nth=4
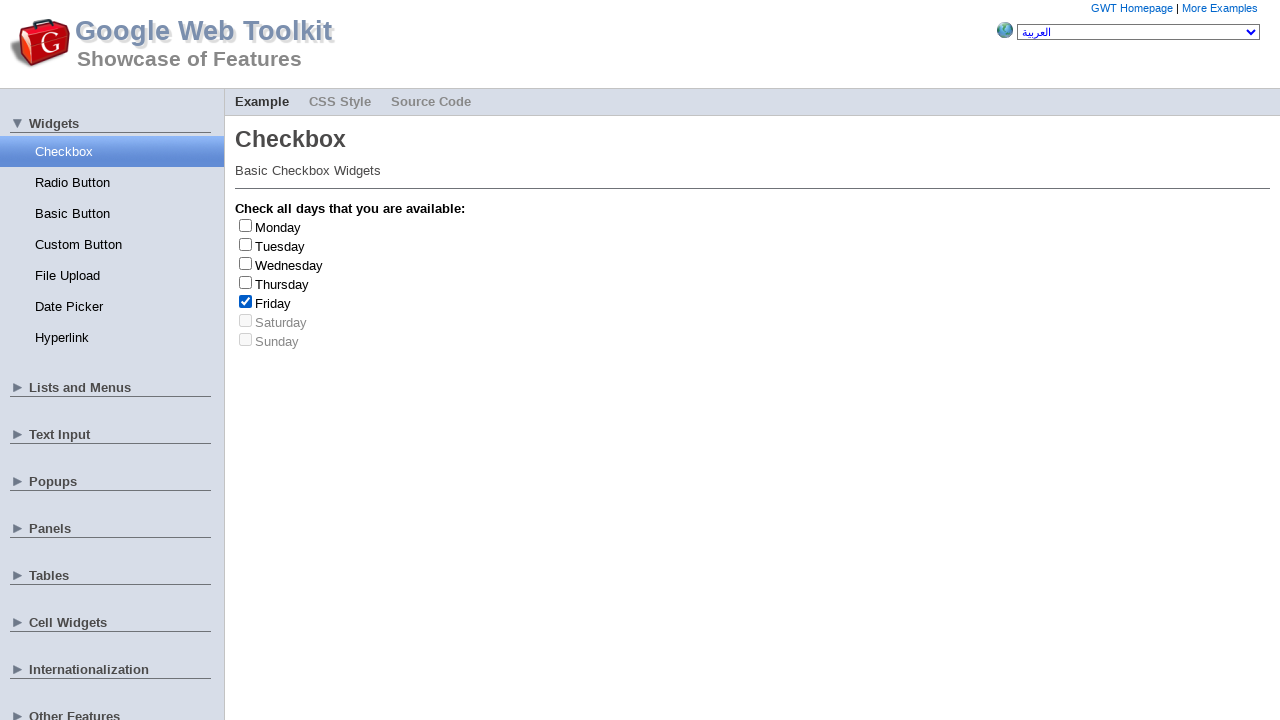

Unchecked checkbox (was 'Friday') at (246, 301) on xpath=//input[starts-with(@id,'gwt-debug-cwCheckBo')] >> nth=4
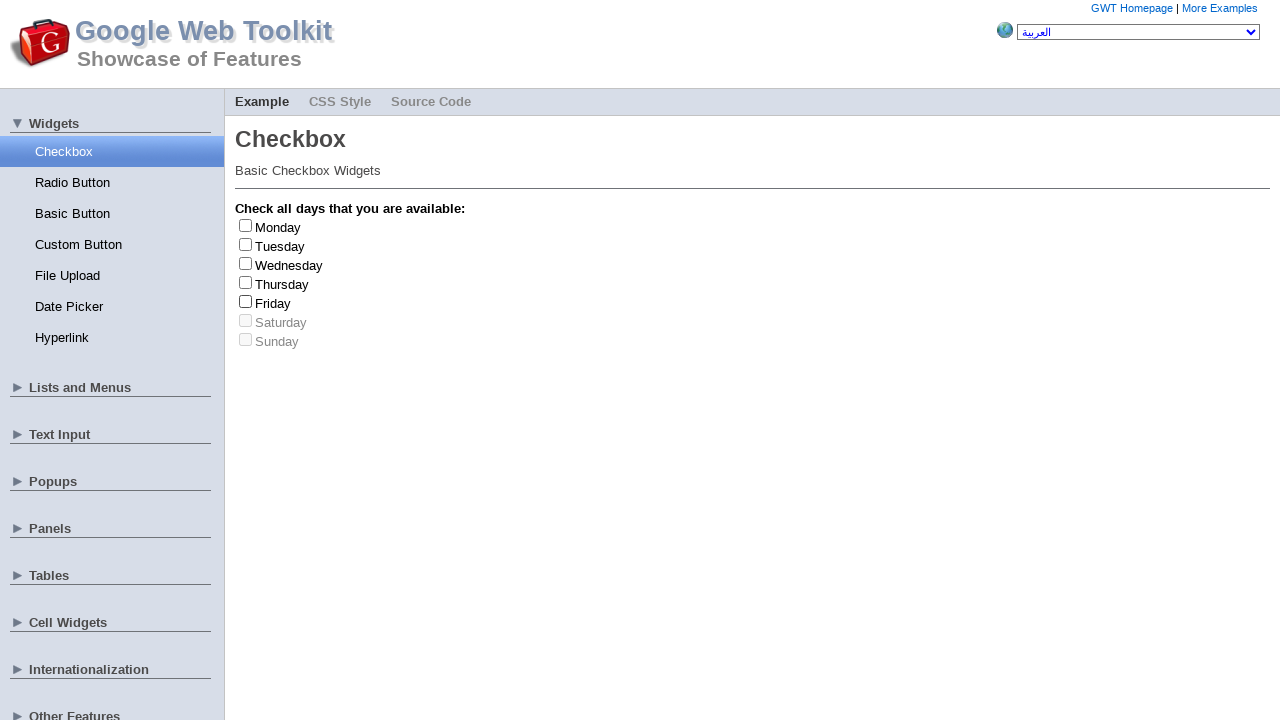

Friday clicked 2 times
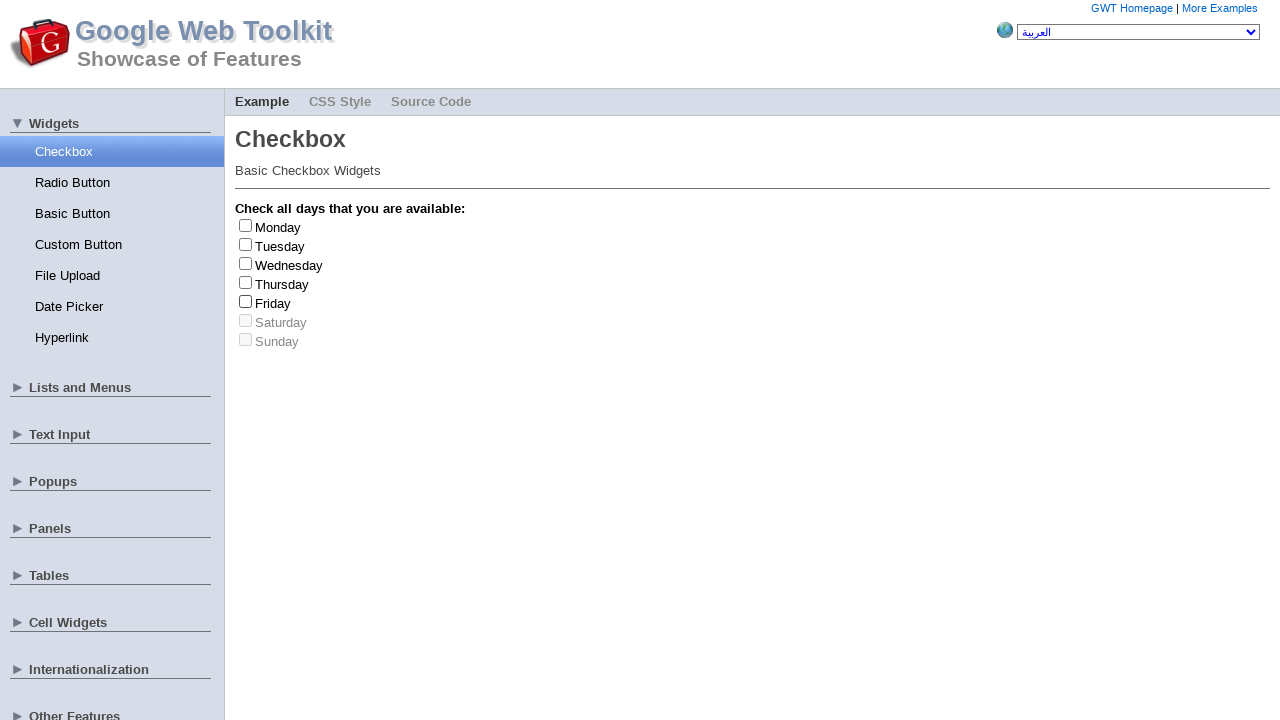

Clicked checkbox at index 2 at (246, 263) on xpath=//input[starts-with(@id,'gwt-debug-cwCheckBo')] >> nth=2
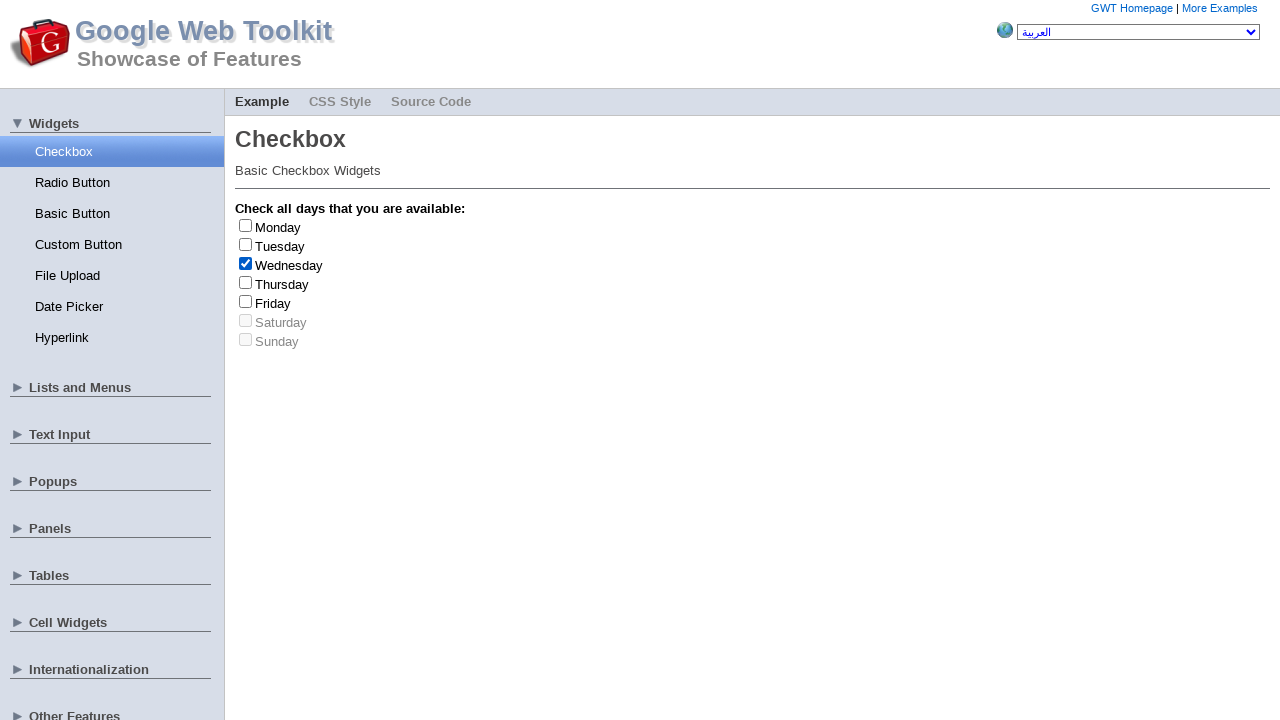

Unchecked checkbox (was 'Wednesday') at (246, 263) on xpath=//input[starts-with(@id,'gwt-debug-cwCheckBo')] >> nth=2
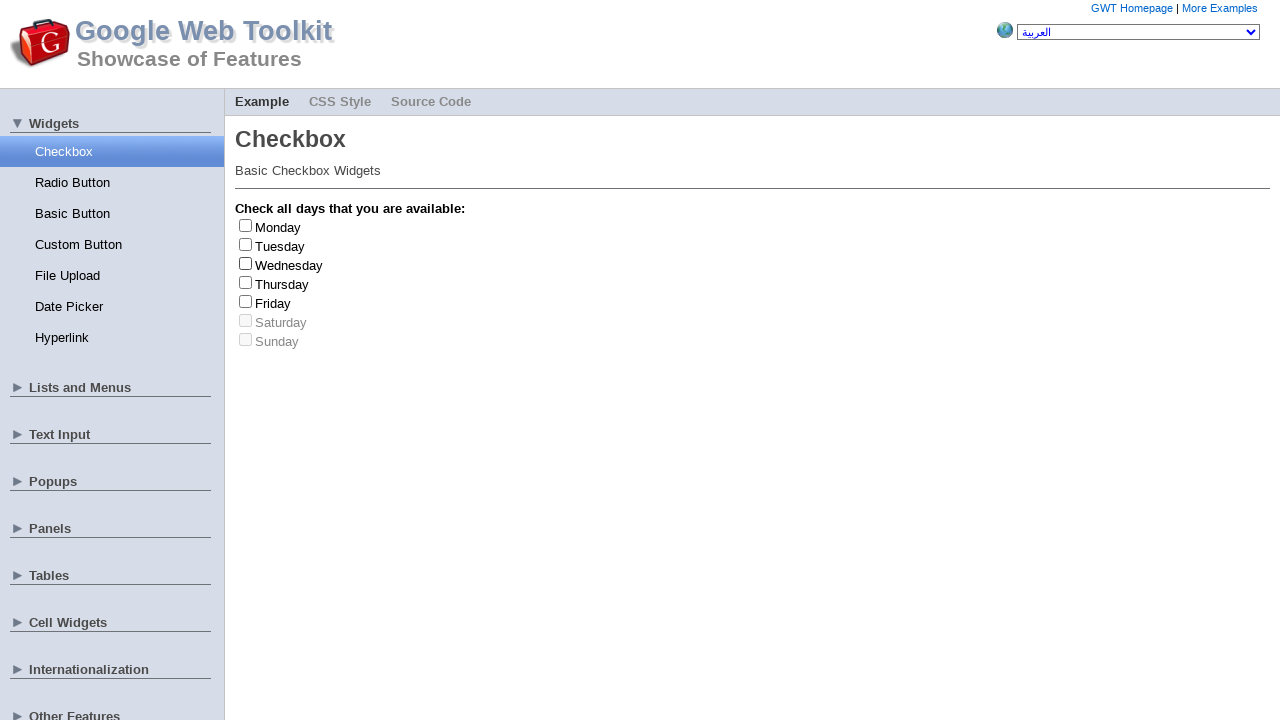

Clicked checkbox at index 0 at (246, 225) on xpath=//input[starts-with(@id,'gwt-debug-cwCheckBo')] >> nth=0
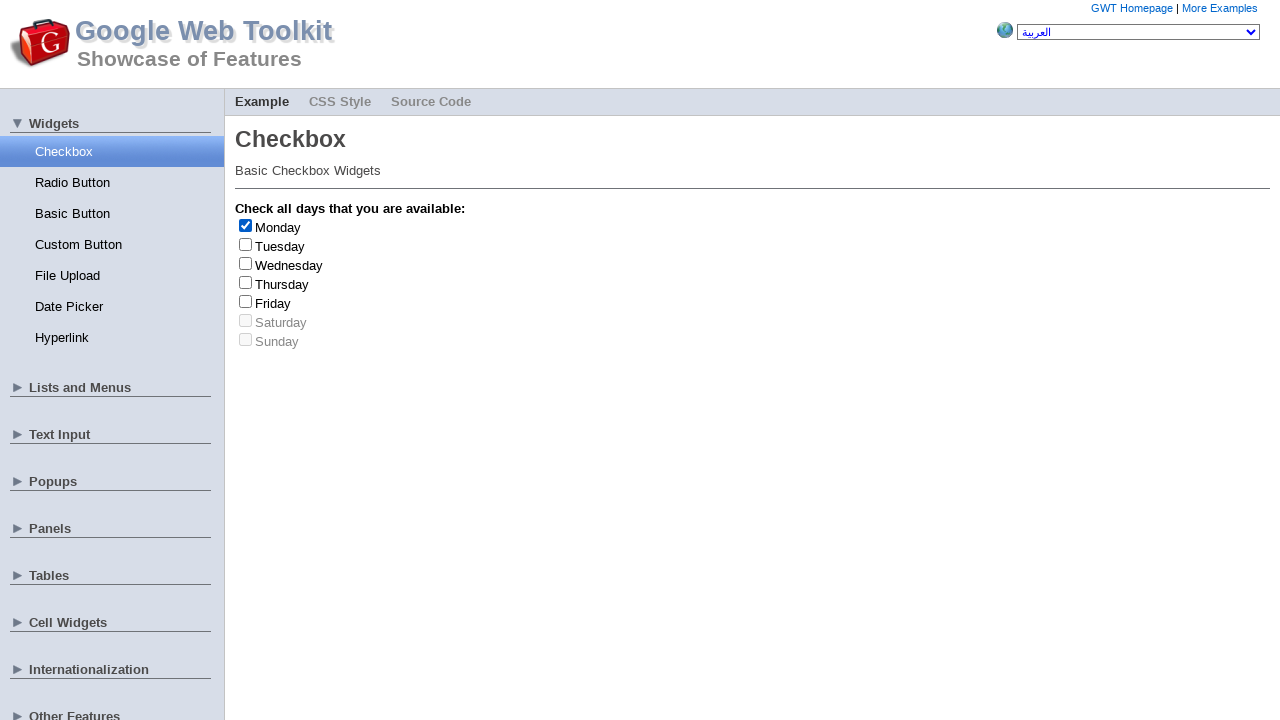

Unchecked checkbox (was 'Monday') at (246, 225) on xpath=//input[starts-with(@id,'gwt-debug-cwCheckBo')] >> nth=0
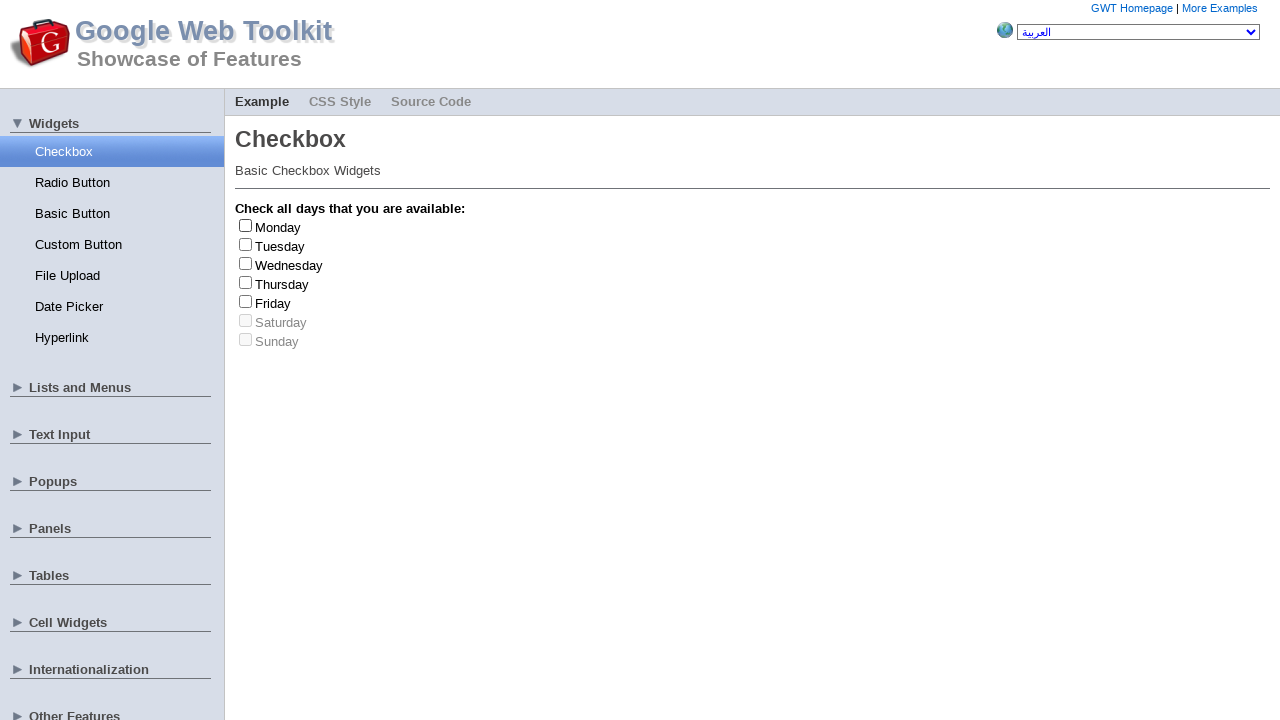

Clicked checkbox at index 2 at (246, 263) on xpath=//input[starts-with(@id,'gwt-debug-cwCheckBo')] >> nth=2
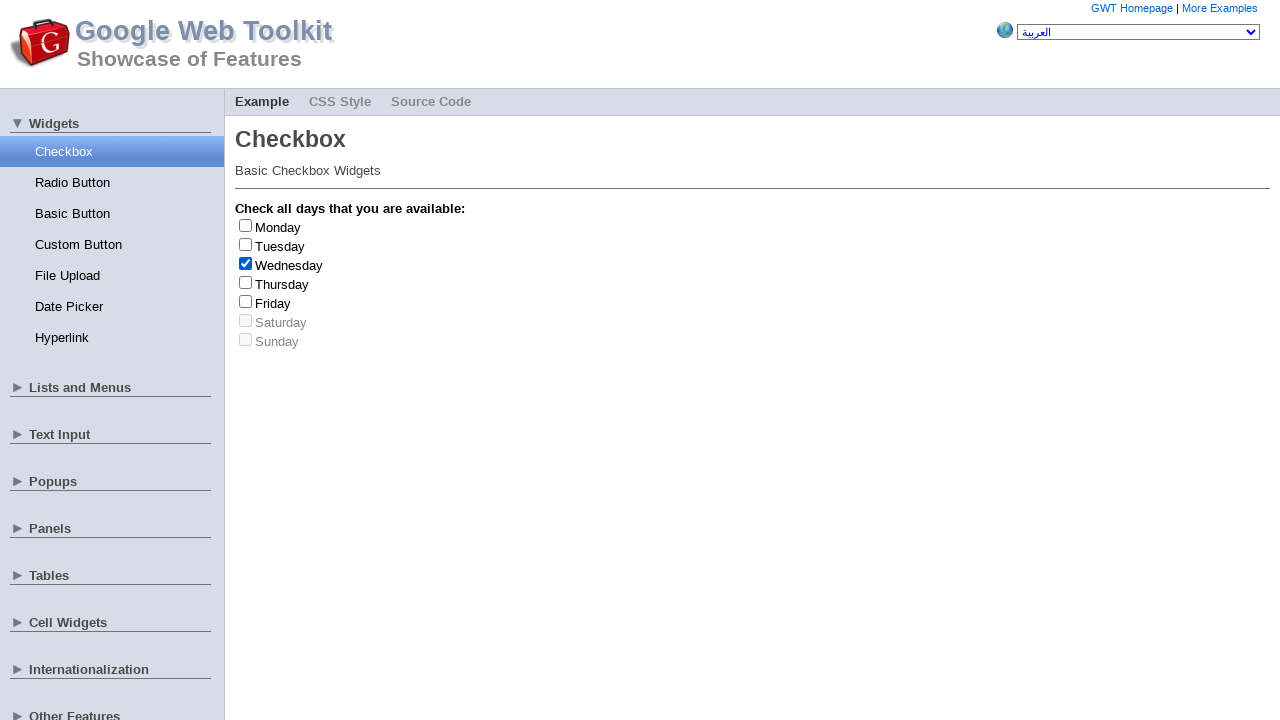

Unchecked checkbox (was 'Wednesday') at (246, 263) on xpath=//input[starts-with(@id,'gwt-debug-cwCheckBo')] >> nth=2
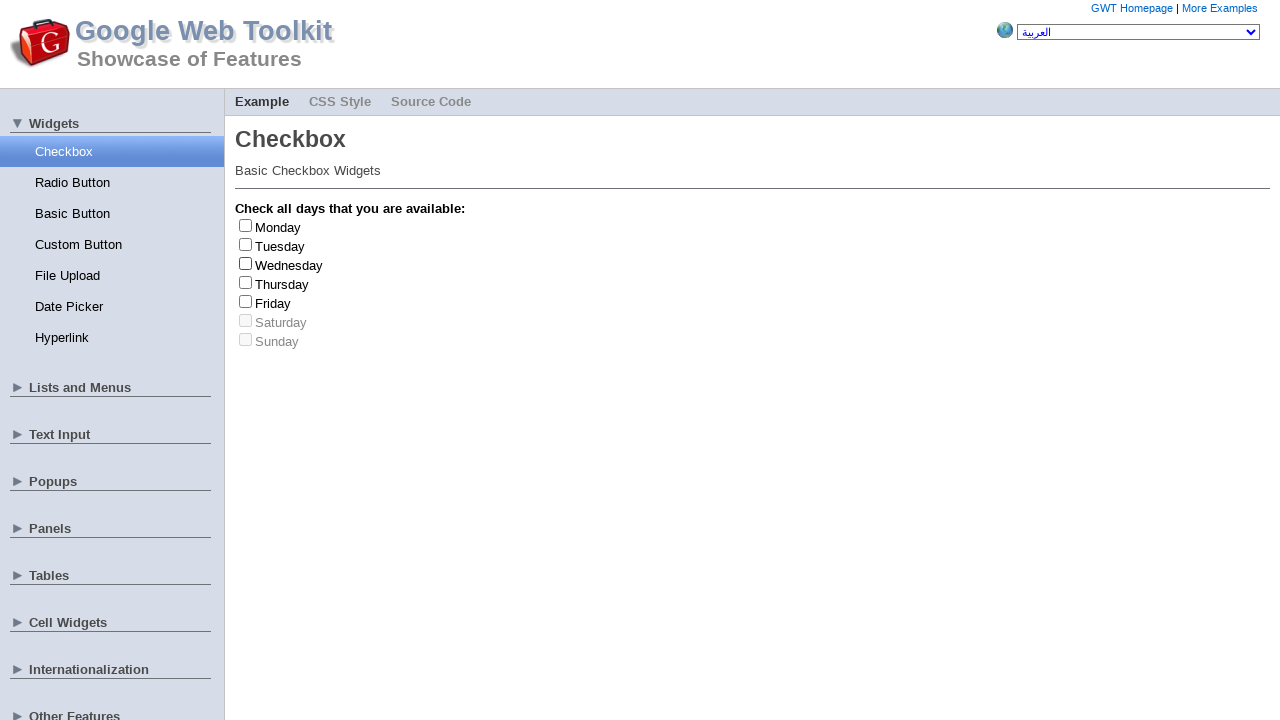

Clicked checkbox at index 3 at (246, 282) on xpath=//input[starts-with(@id,'gwt-debug-cwCheckBo')] >> nth=3
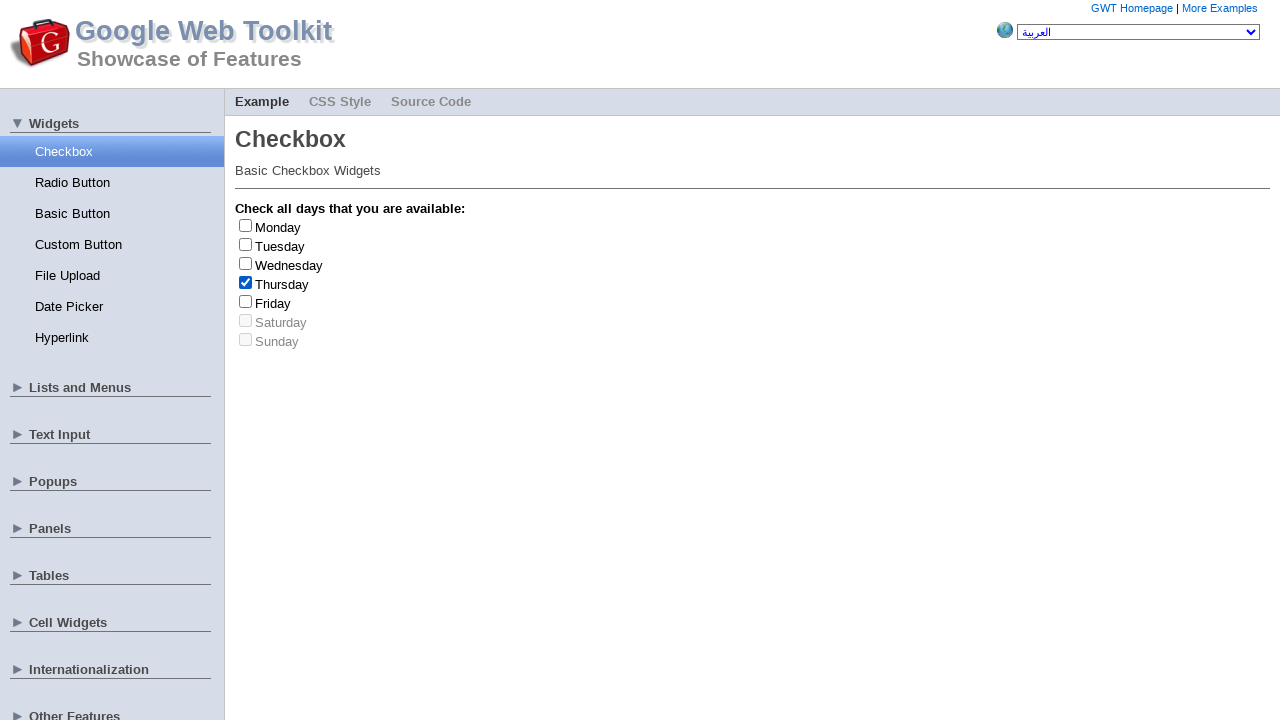

Unchecked checkbox (was 'Thursday') at (246, 282) on xpath=//input[starts-with(@id,'gwt-debug-cwCheckBo')] >> nth=3
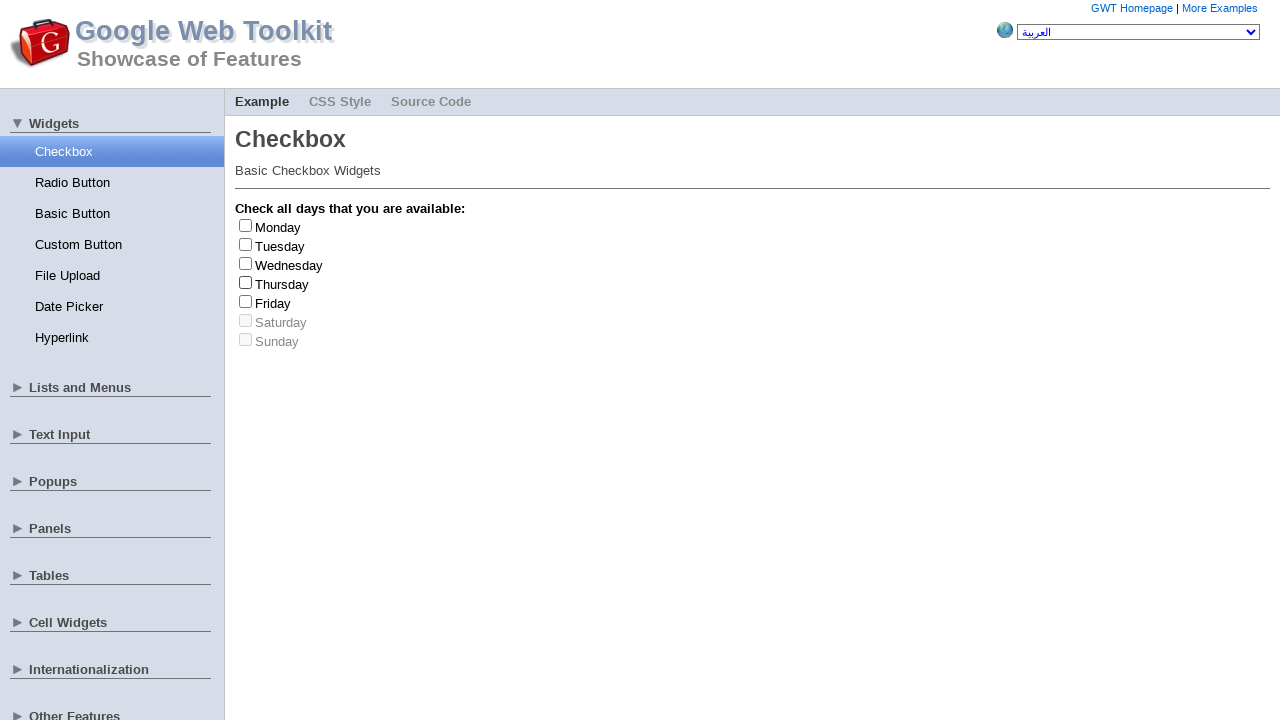

Clicked checkbox at index 0 at (246, 225) on xpath=//input[starts-with(@id,'gwt-debug-cwCheckBo')] >> nth=0
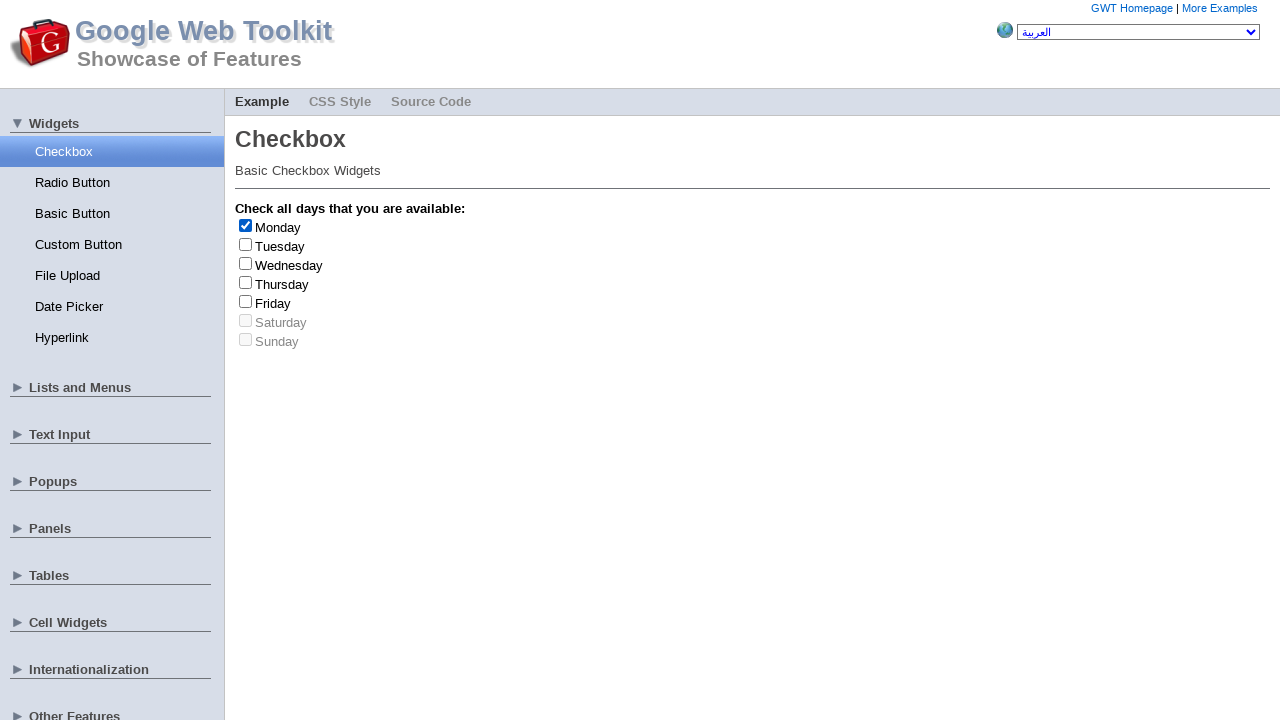

Unchecked checkbox (was 'Monday') at (246, 225) on xpath=//input[starts-with(@id,'gwt-debug-cwCheckBo')] >> nth=0
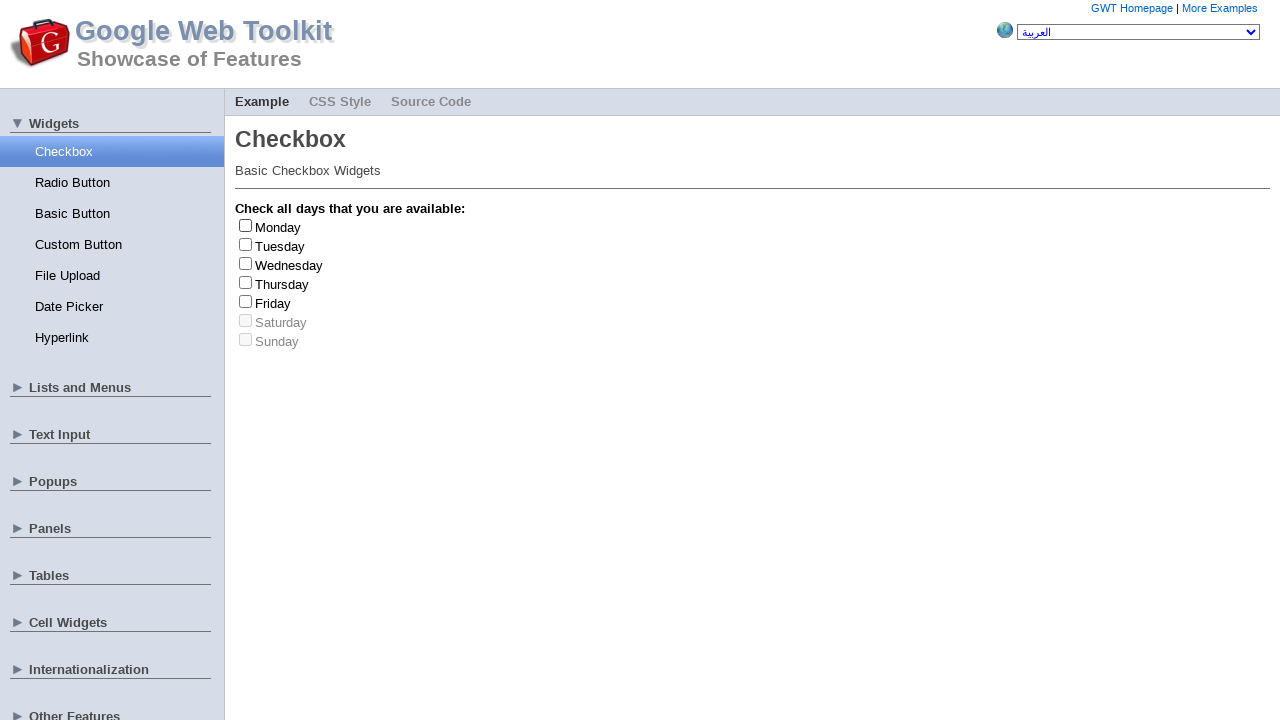

Clicked checkbox at index 4 at (246, 301) on xpath=//input[starts-with(@id,'gwt-debug-cwCheckBo')] >> nth=4
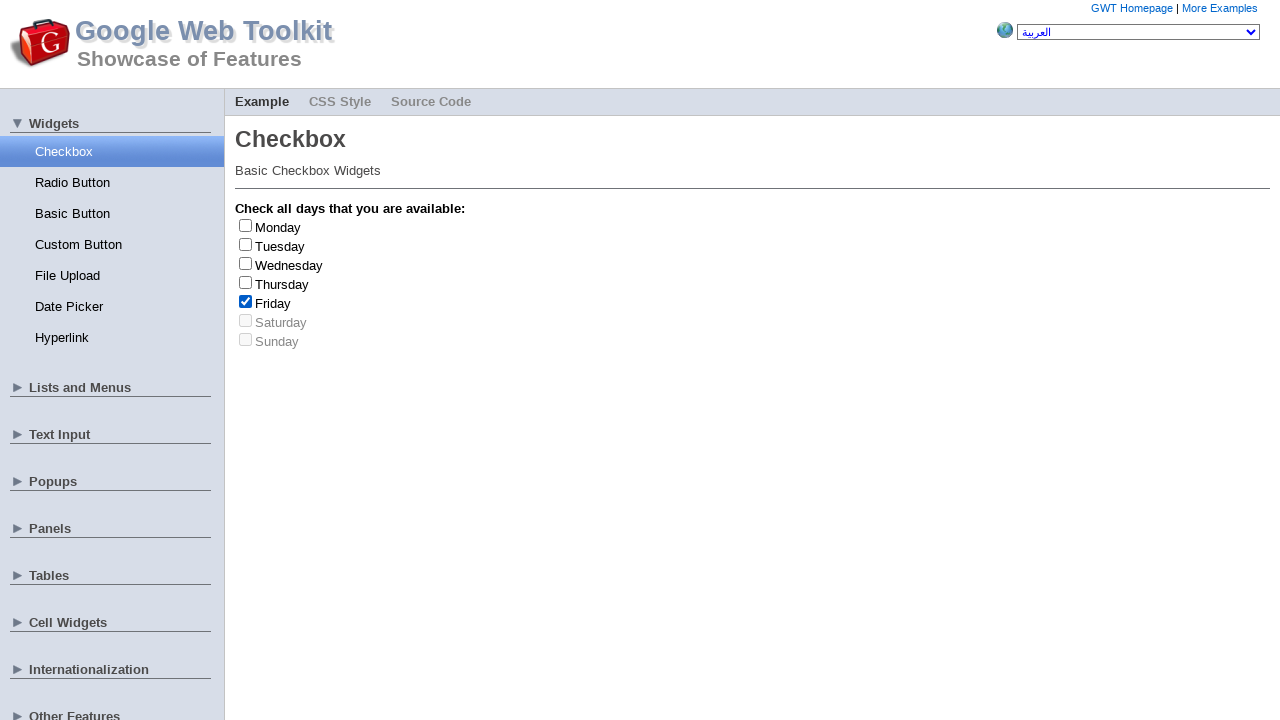

Unchecked checkbox (was 'Friday') at (246, 301) on xpath=//input[starts-with(@id,'gwt-debug-cwCheckBo')] >> nth=4
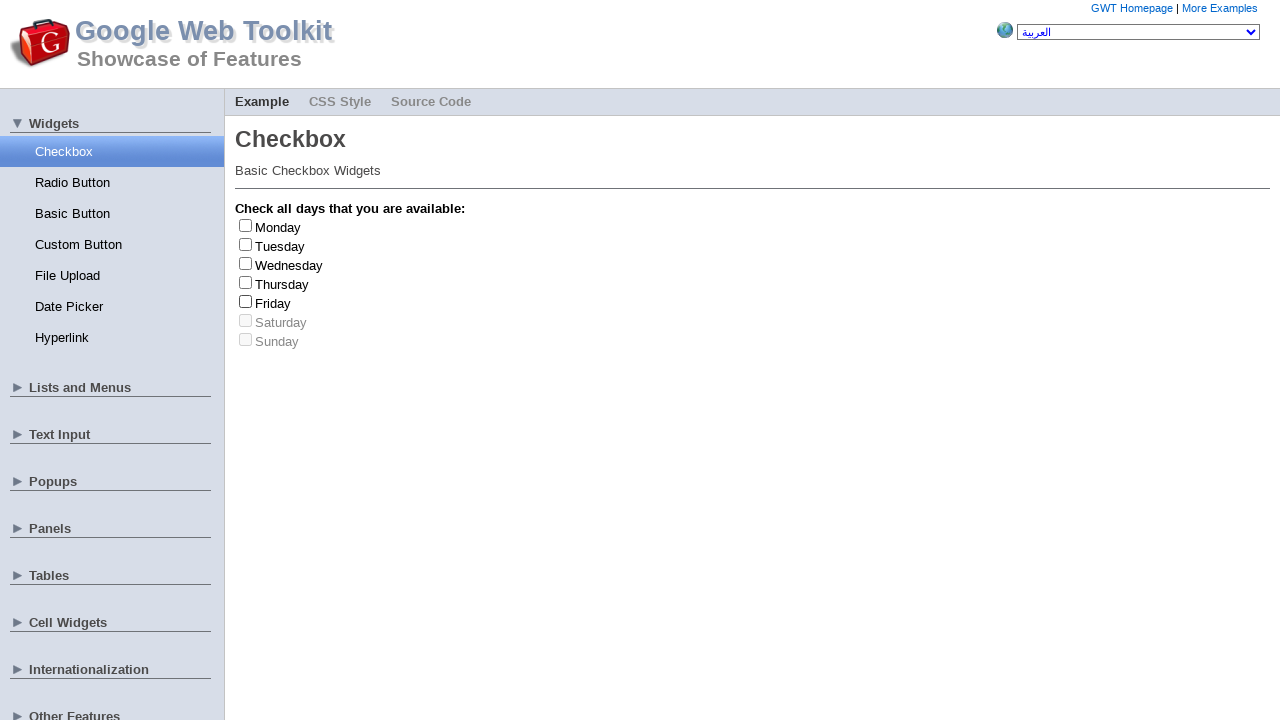

Friday clicked 3 times
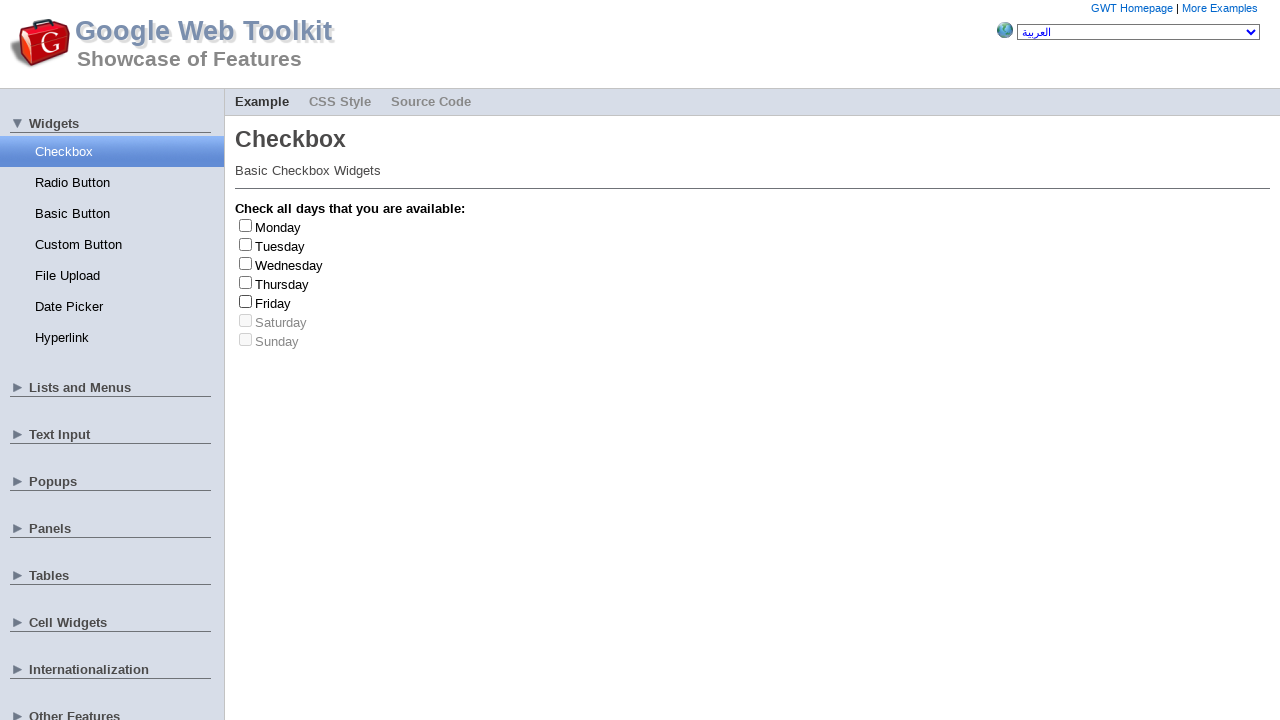

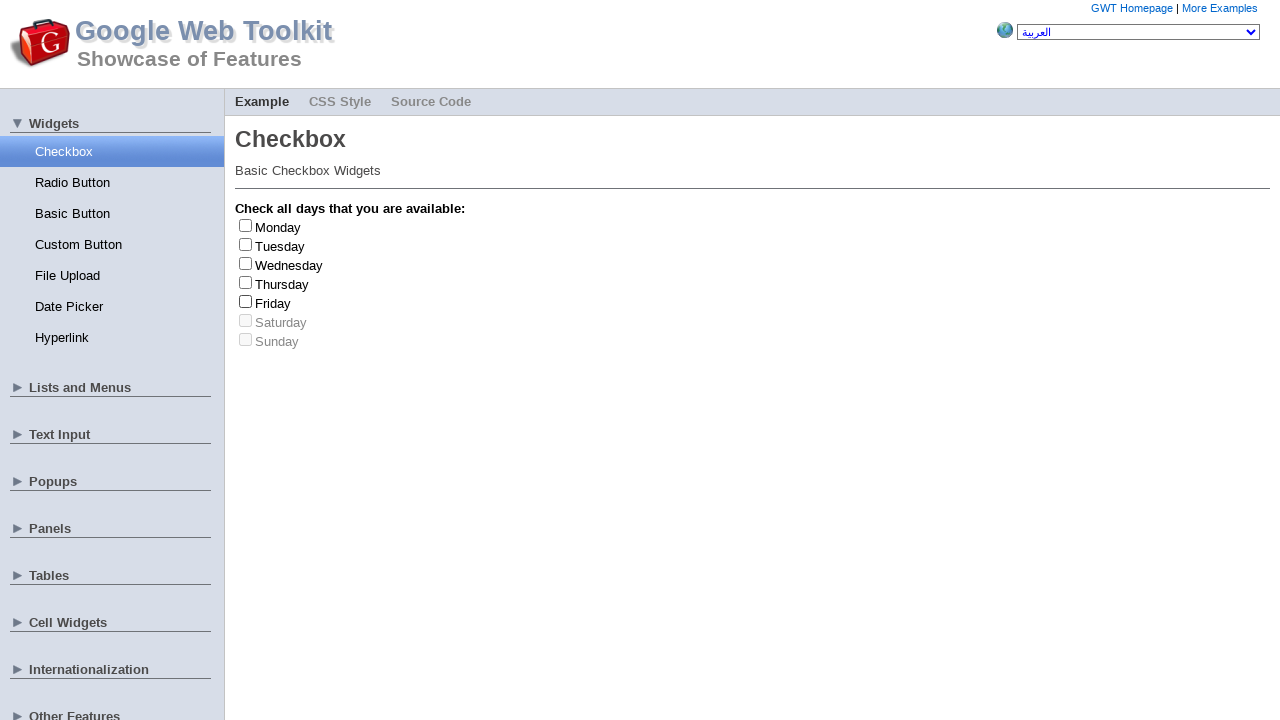